Tests adding specific products (Cucumber, Tomato, Beetroot, Apple) to a shopping cart on an e-commerce practice site by iterating through available products and clicking the add-to-cart button for matching items.

Starting URL: https://rahulshettyacademy.com/seleniumPractise/#/

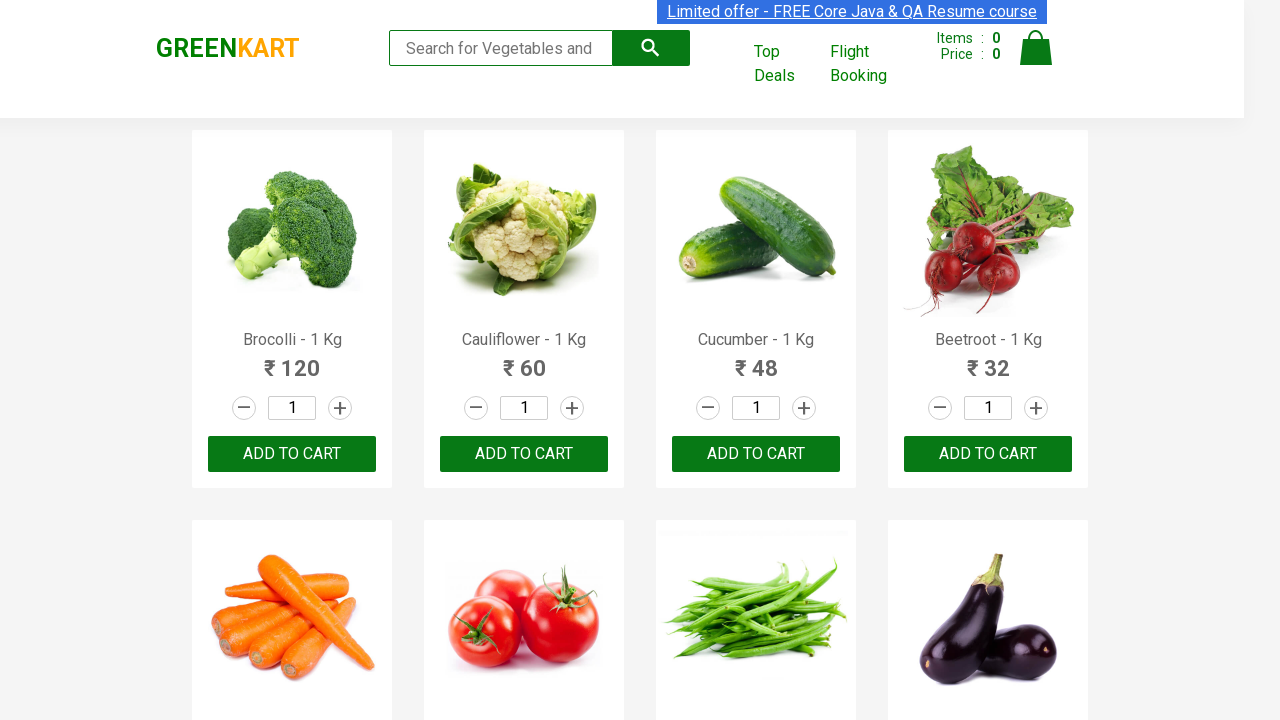

Waited for product list to load
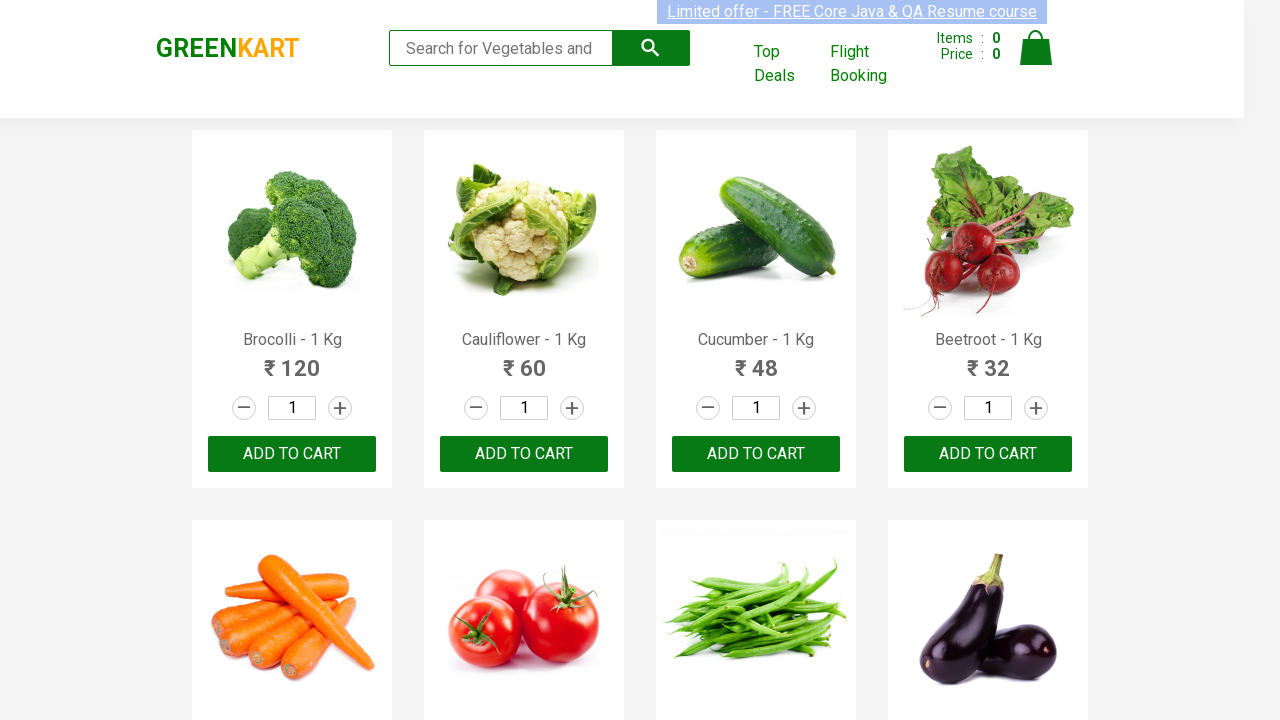

Retrieved all product elements from page
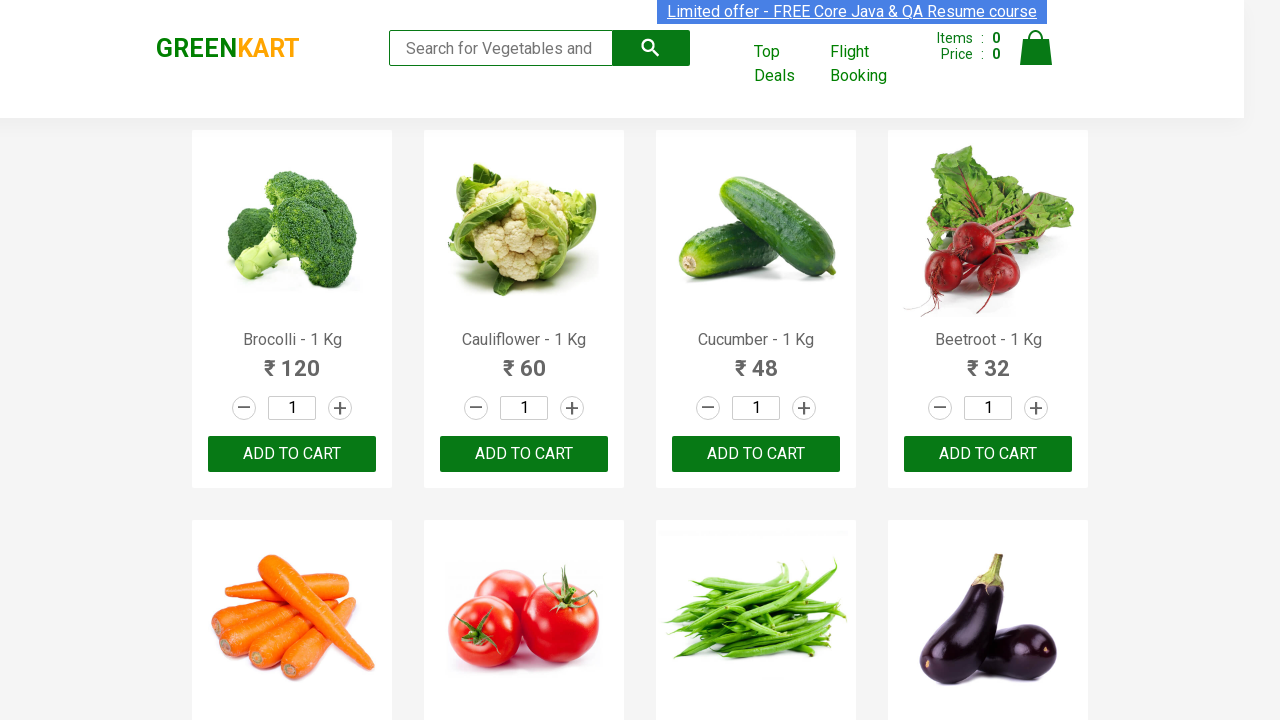

Retrieved product text content: 'Brocolli - 1 Kg'
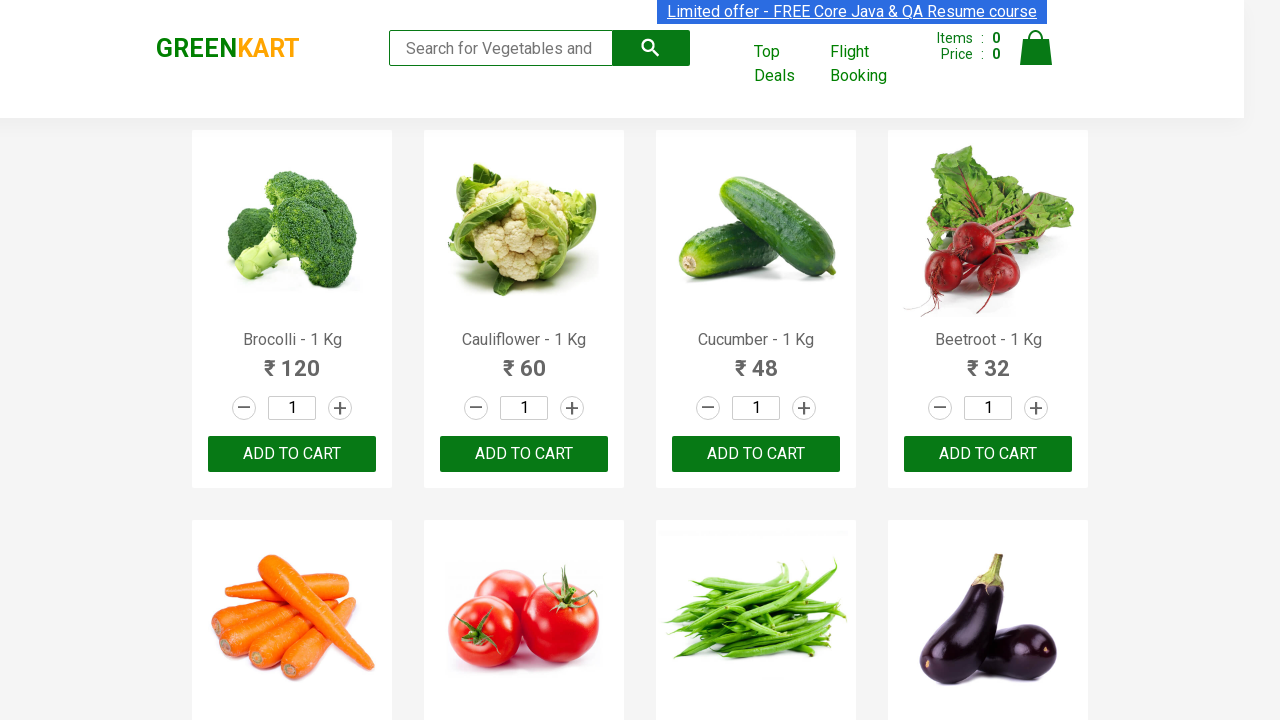

Extracted product name: 'Brocolli'
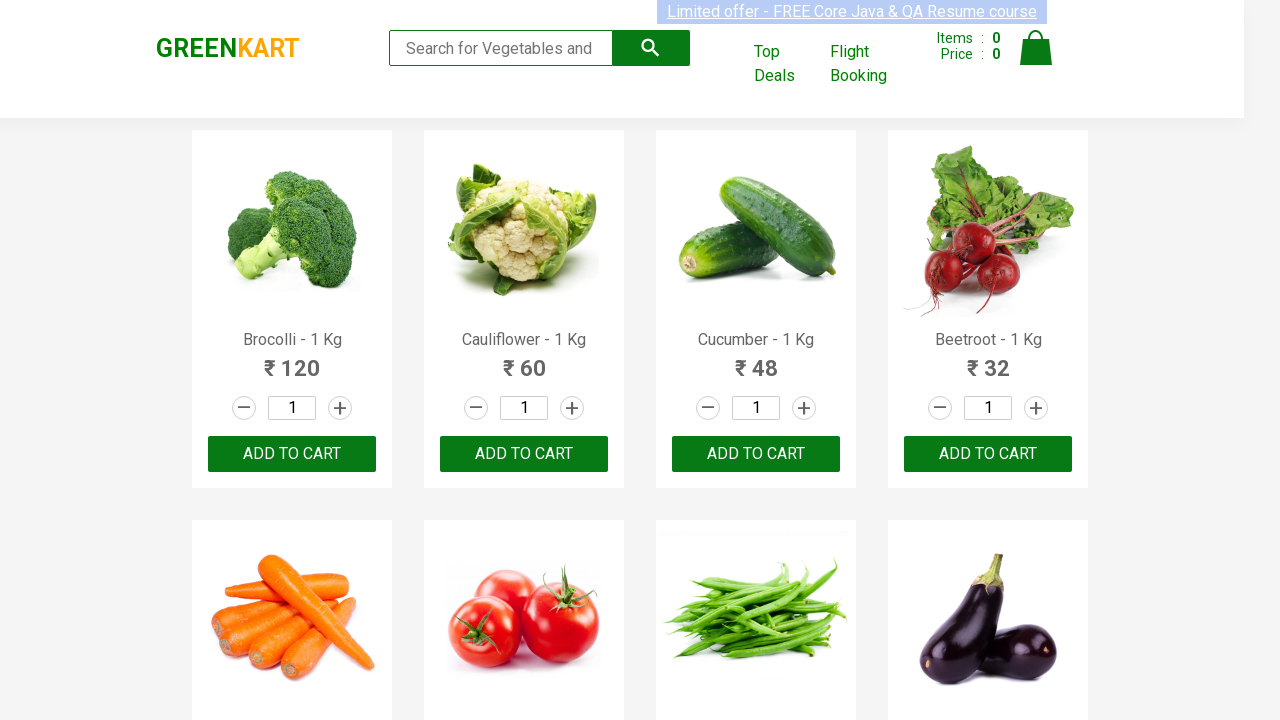

Retrieved product text content: 'Cauliflower - 1 Kg'
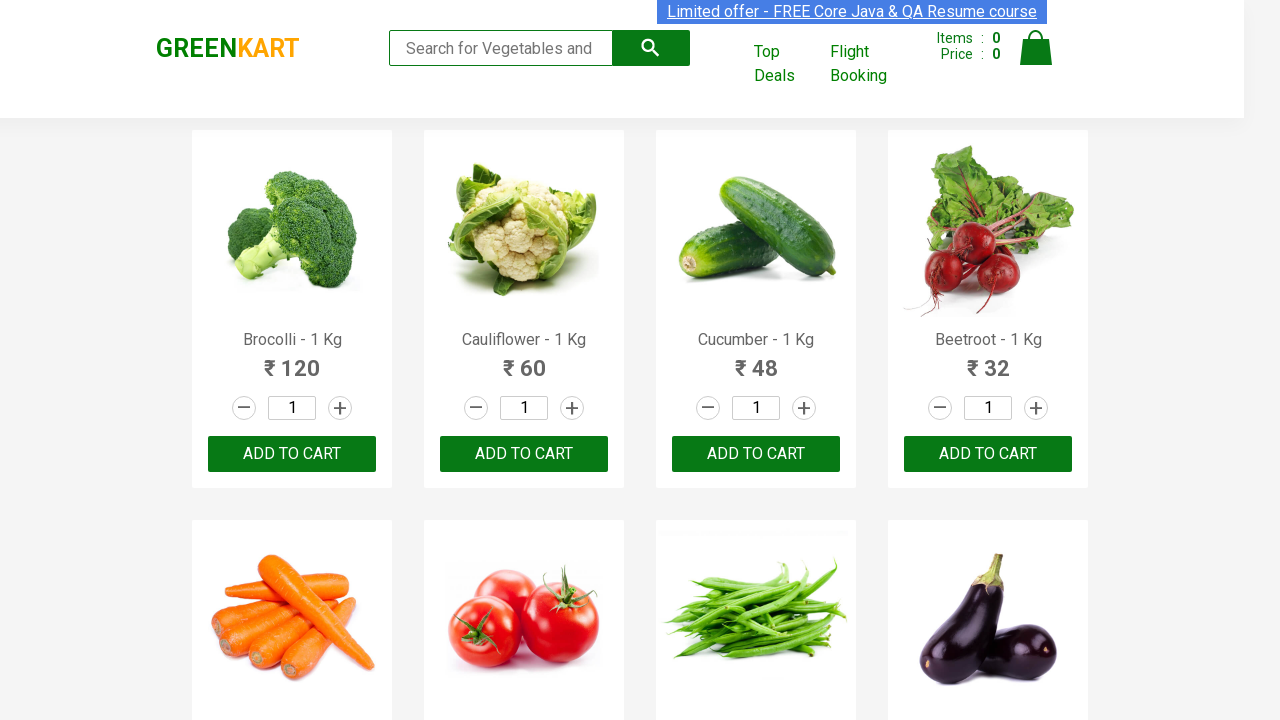

Extracted product name: 'Cauliflower'
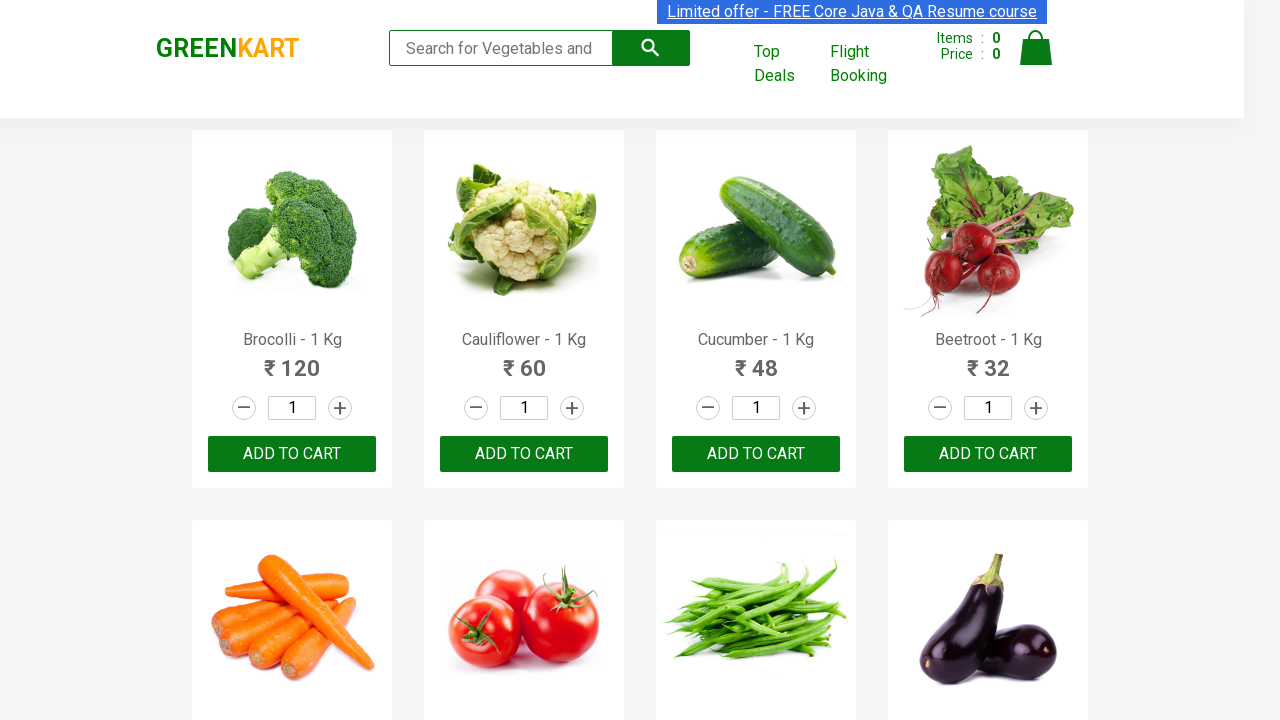

Retrieved product text content: 'Cucumber - 1 Kg'
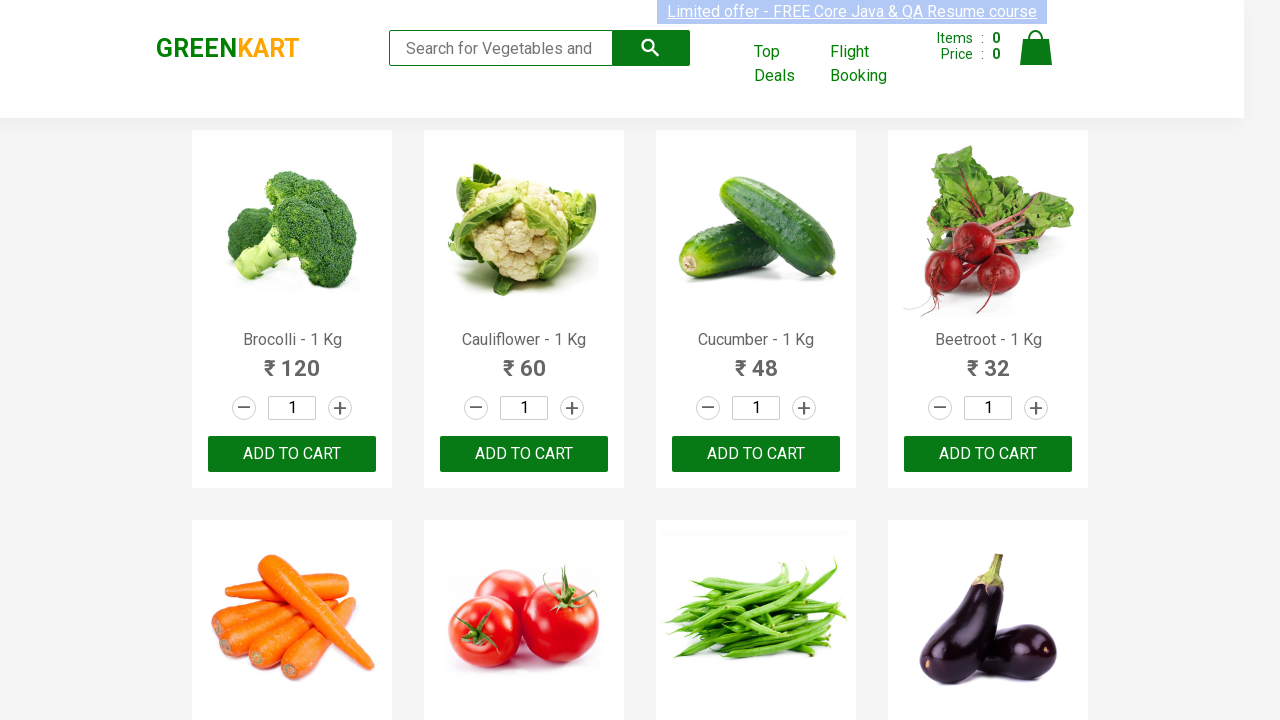

Extracted product name: 'Cucumber'
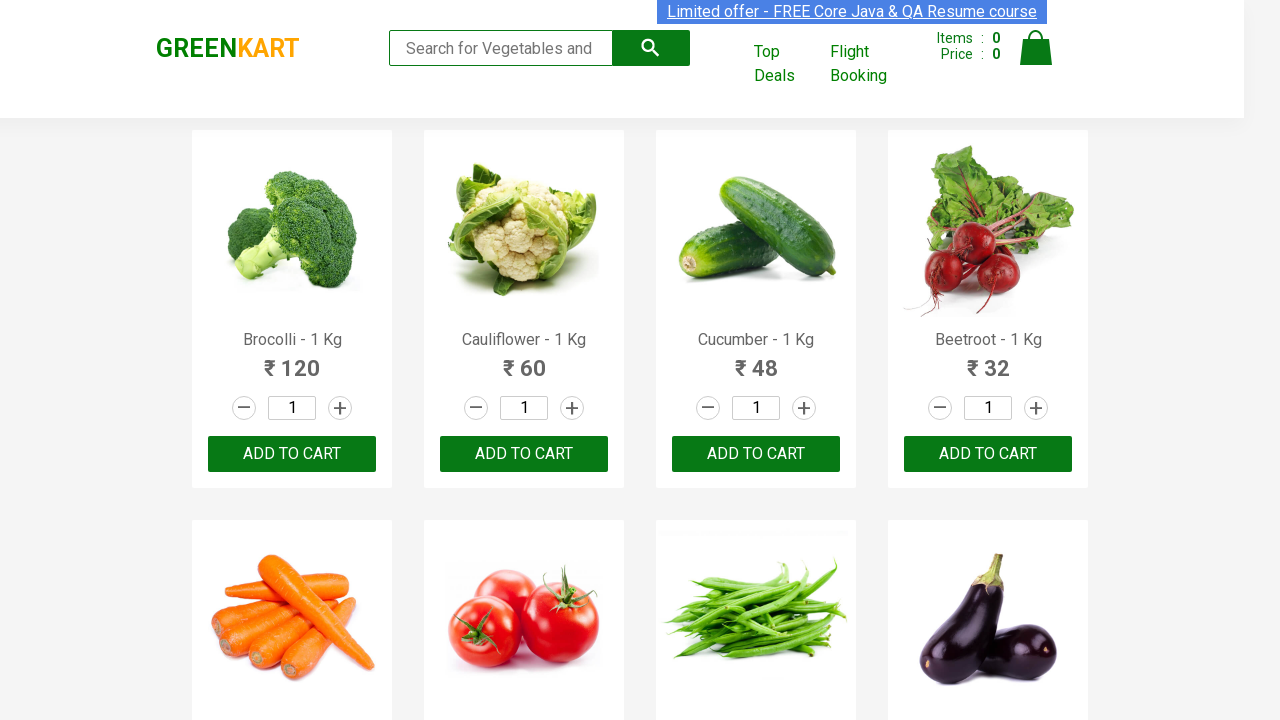

Found add-to-cart buttons for products
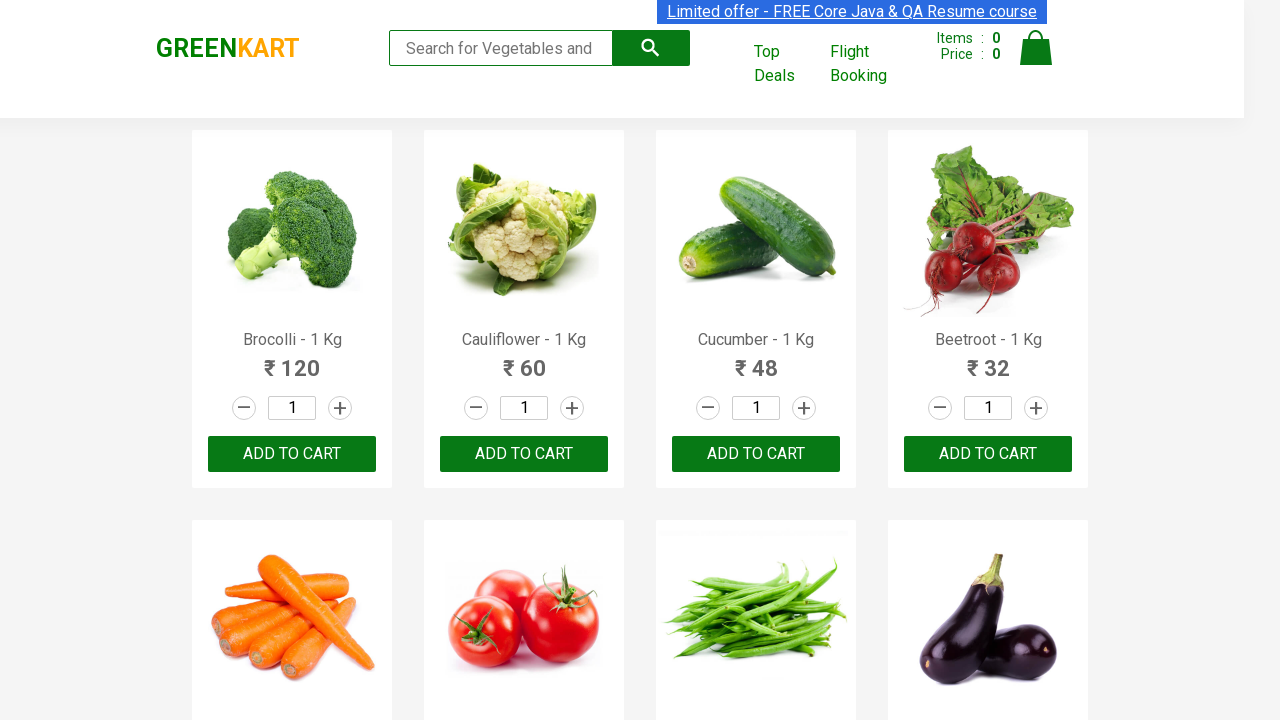

Clicked add-to-cart button for 'Cucumber' at (756, 454) on div.product-action button >> nth=2
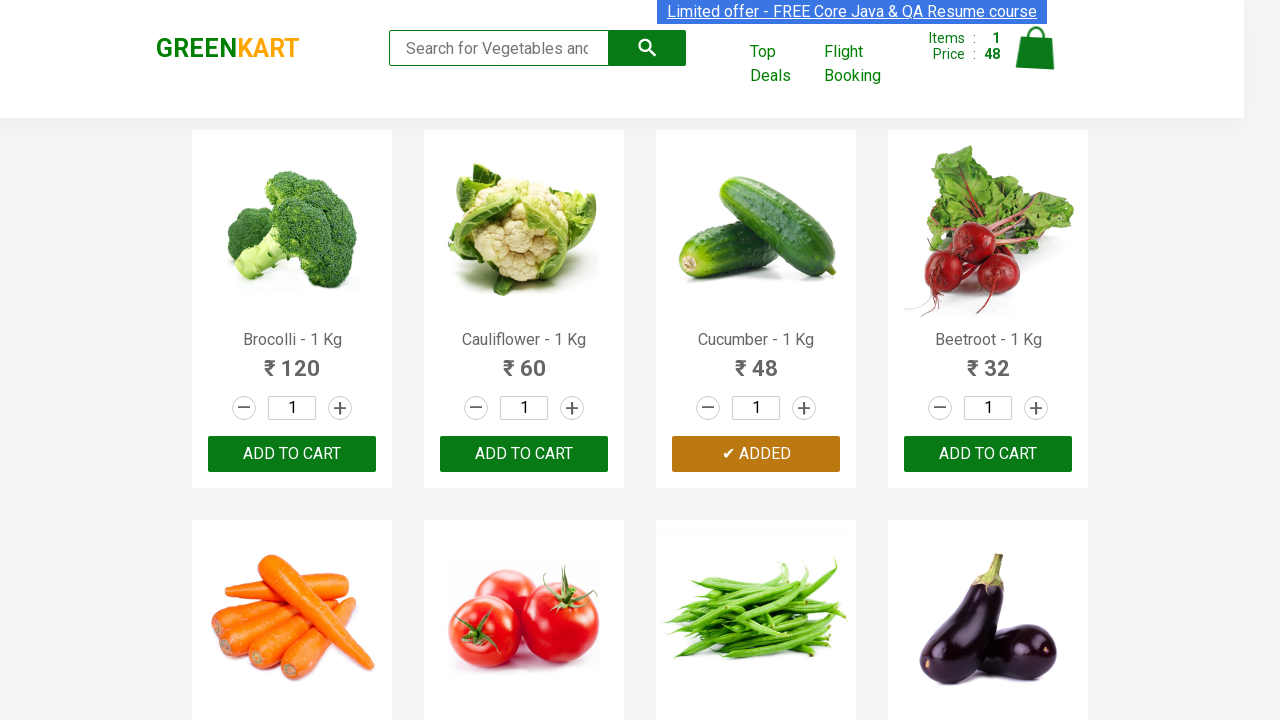

Retrieved product text content: 'Beetroot - 1 Kg'
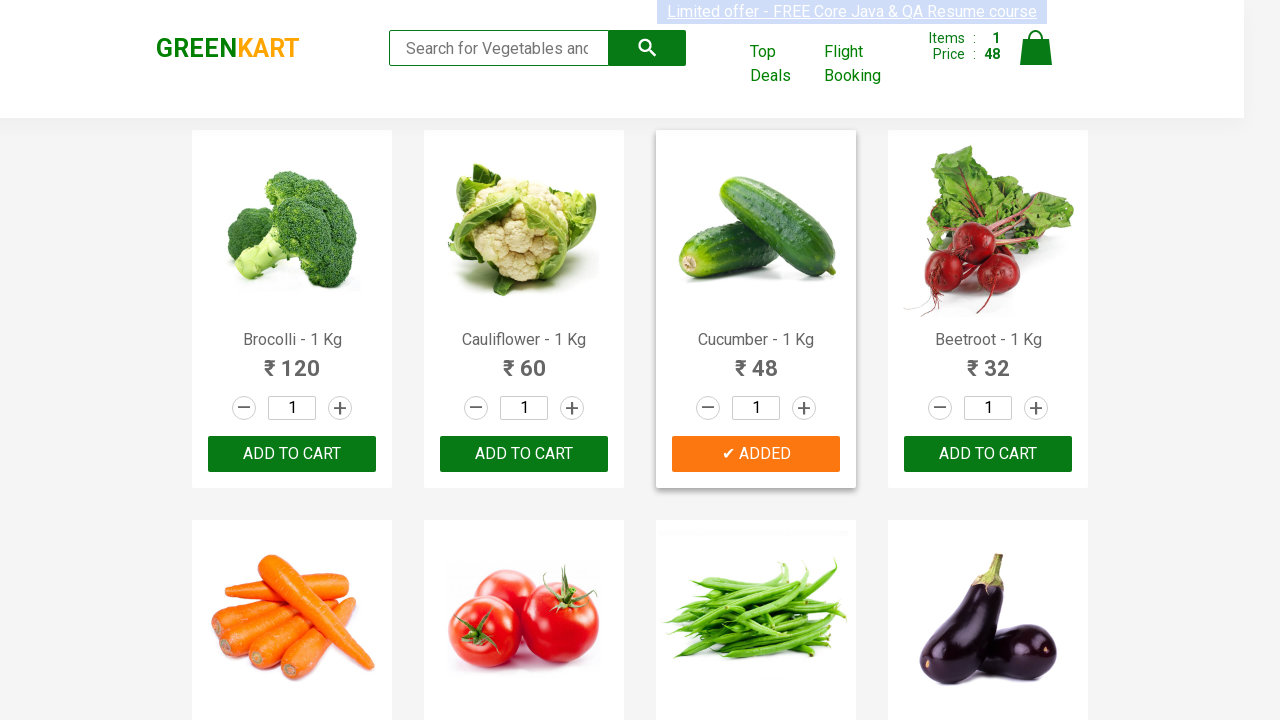

Extracted product name: 'Beetroot'
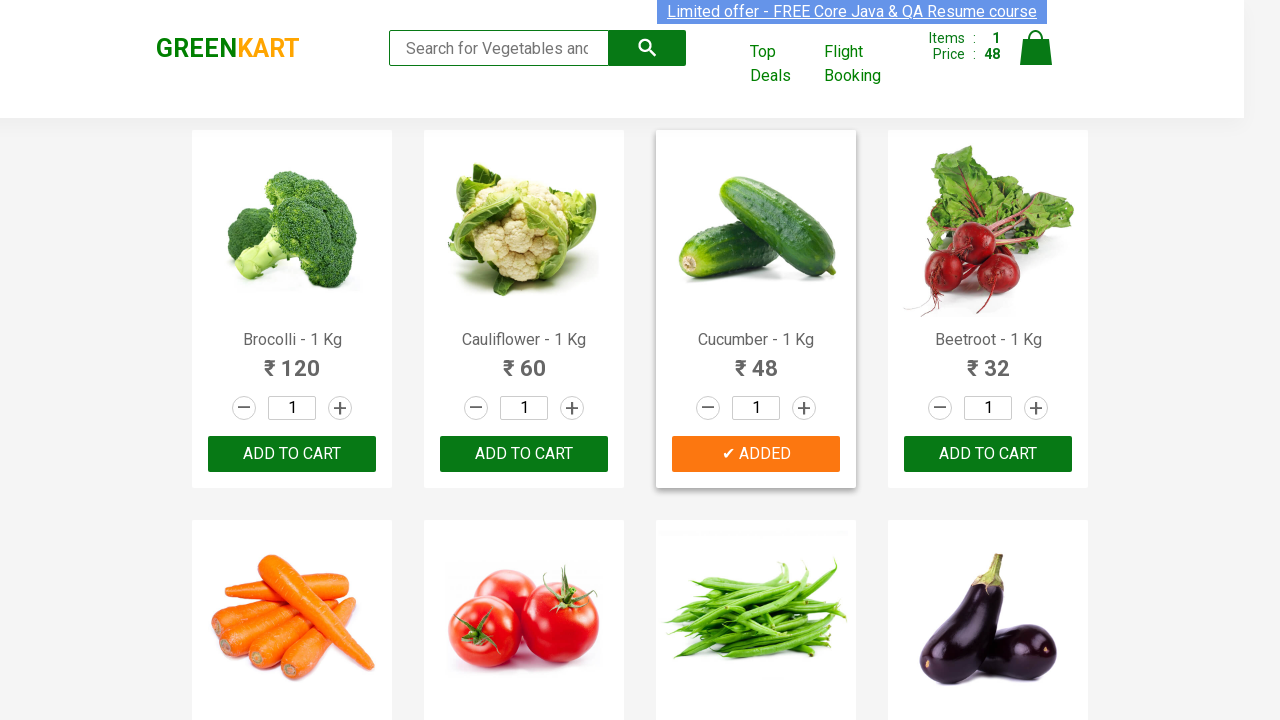

Found add-to-cart buttons for products
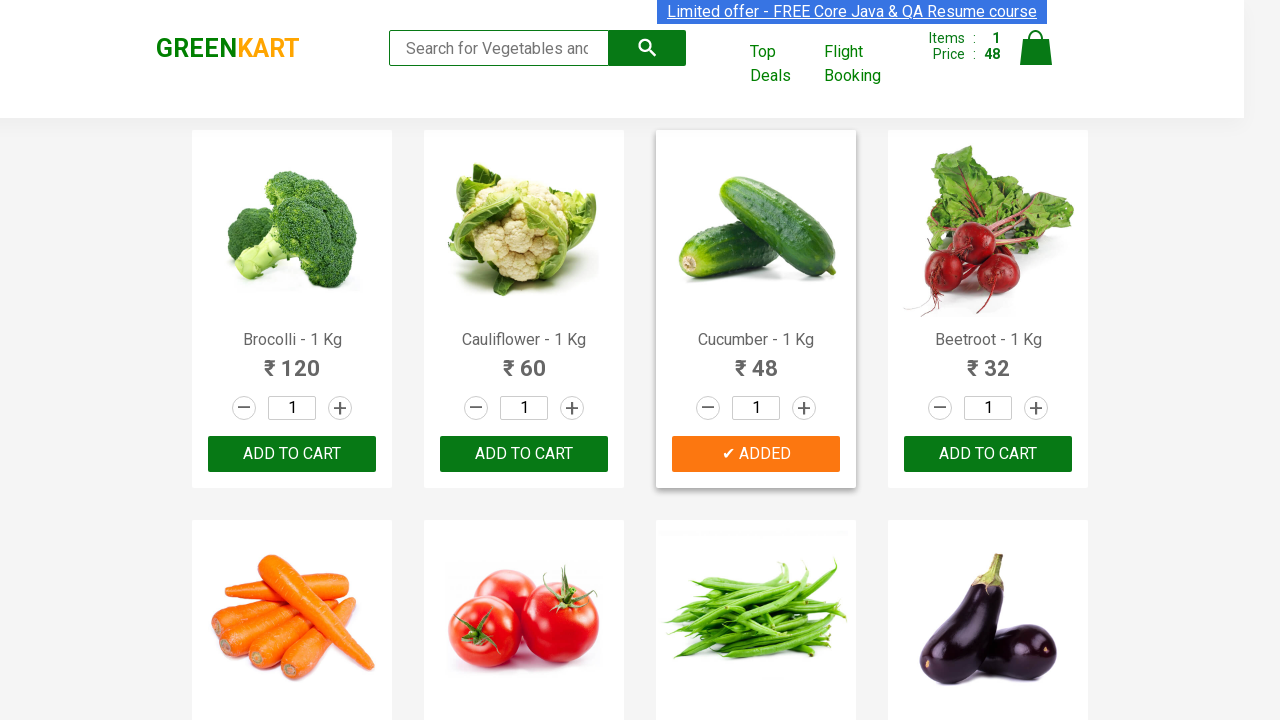

Clicked add-to-cart button for 'Beetroot' at (988, 454) on div.product-action button >> nth=3
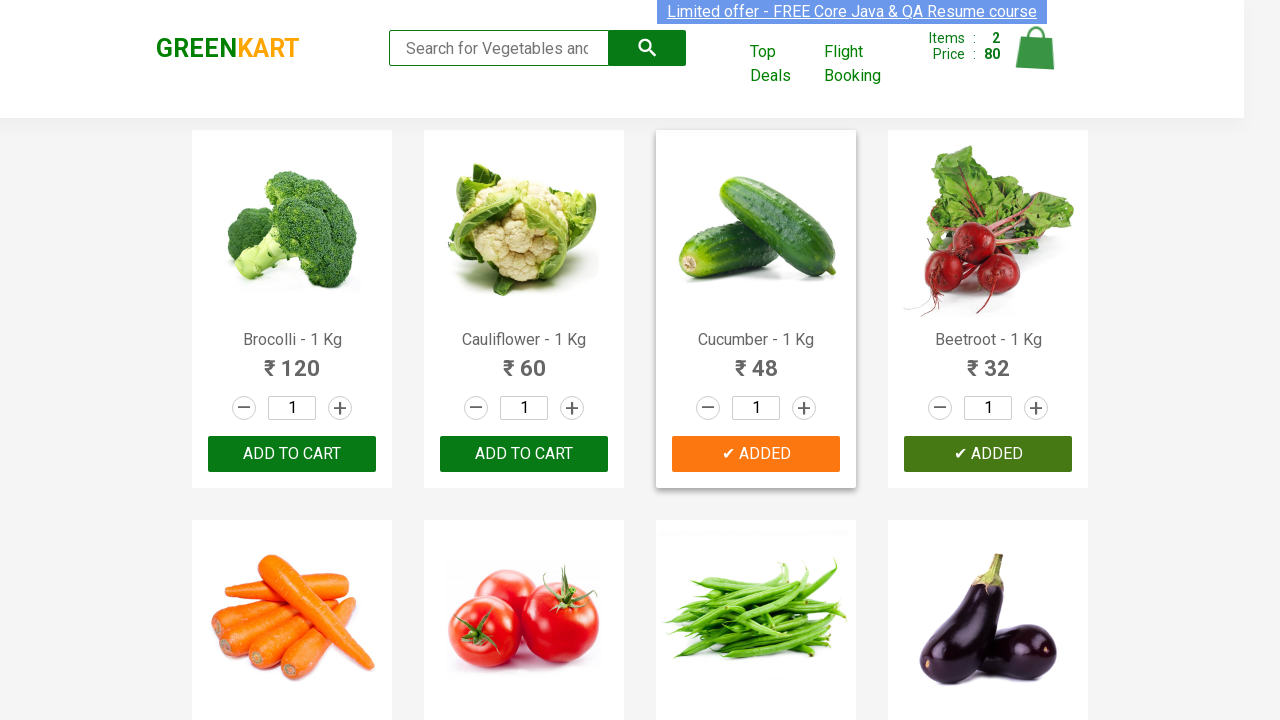

Retrieved product text content: 'Carrot - 1 Kg'
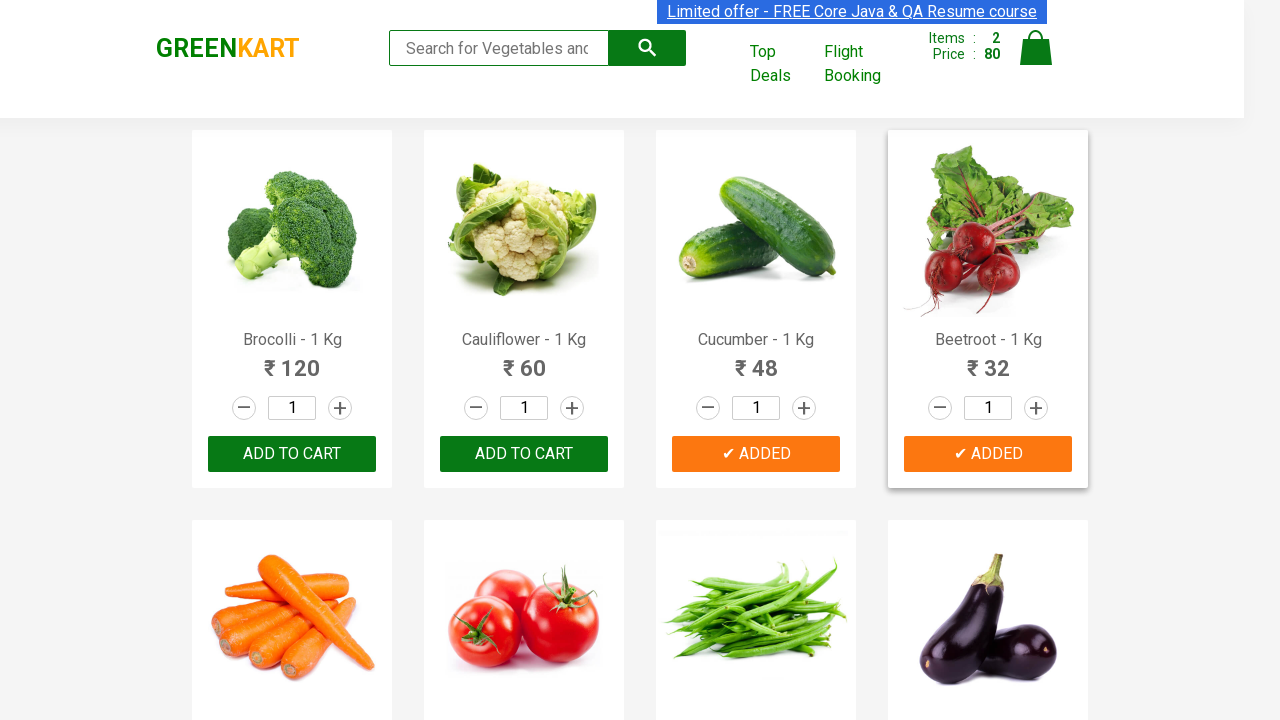

Extracted product name: 'Carrot'
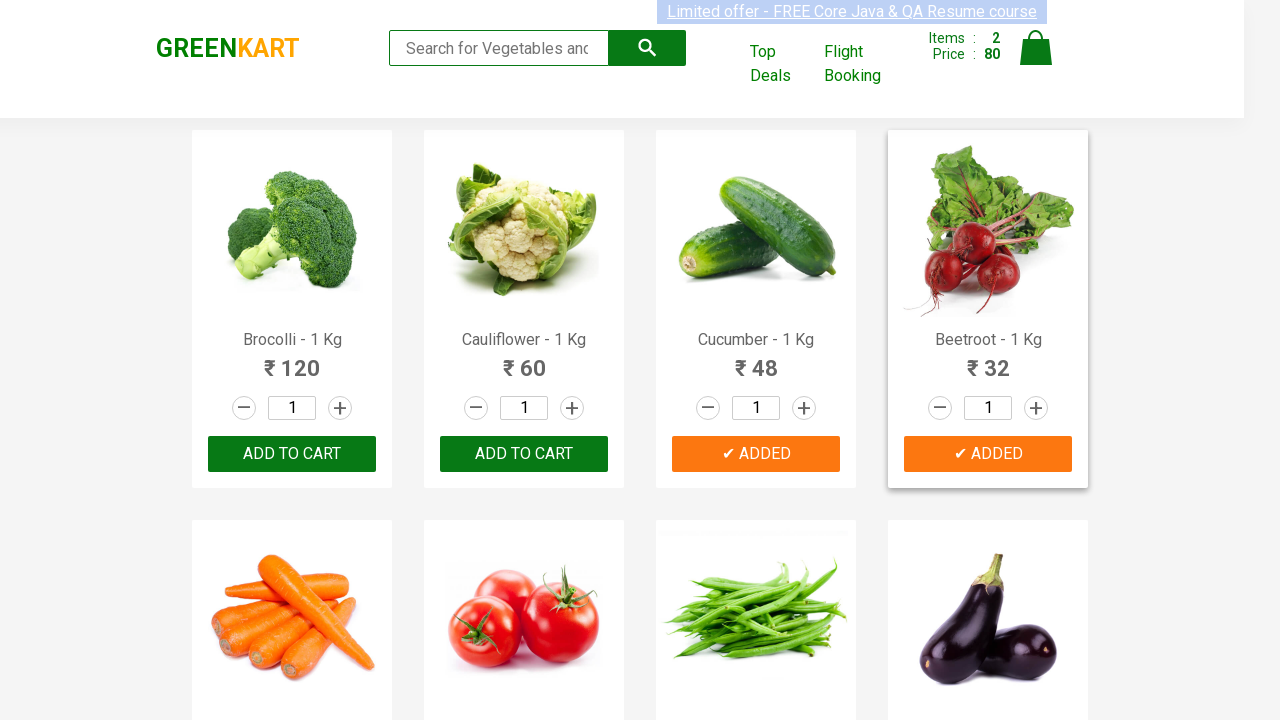

Retrieved product text content: 'Tomato - 1 Kg'
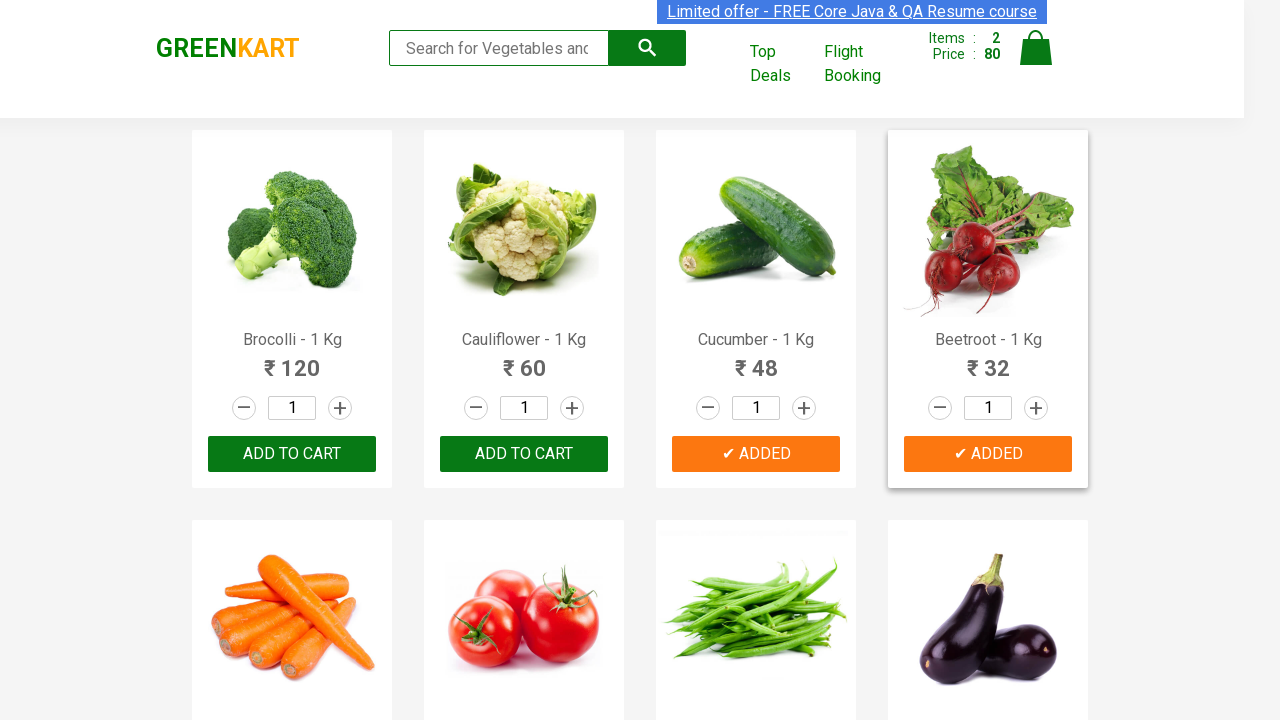

Extracted product name: 'Tomato'
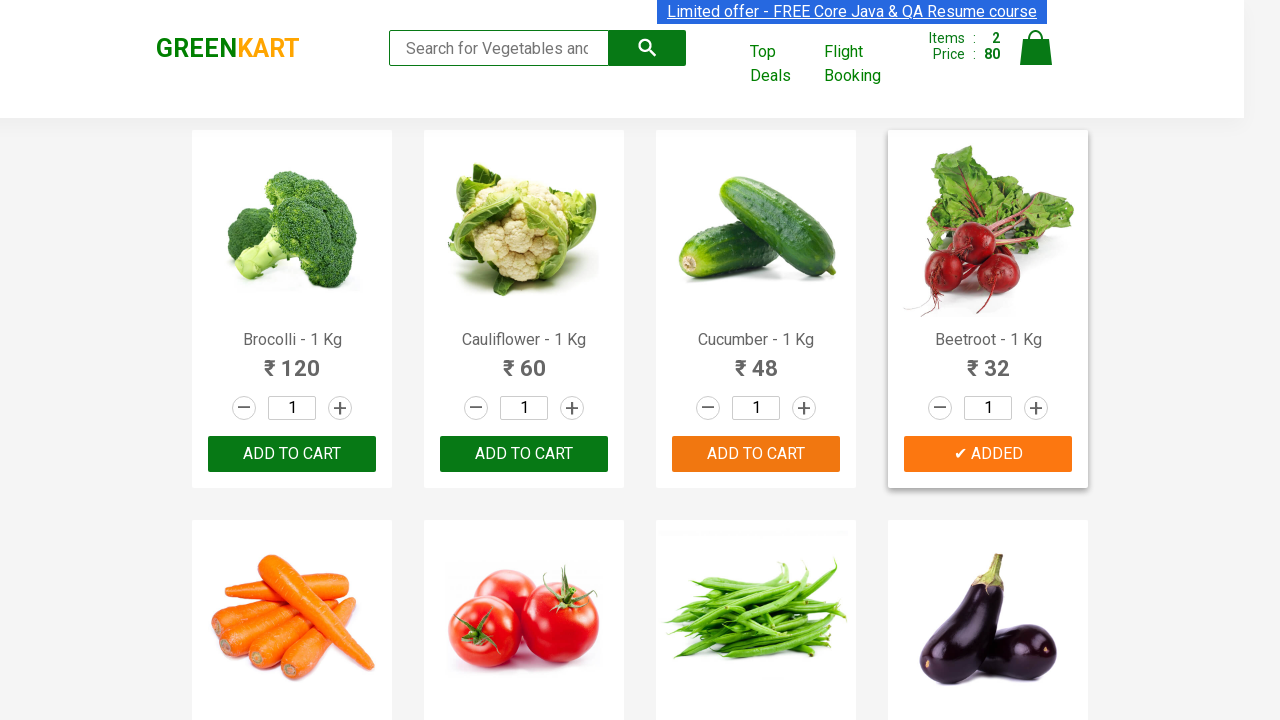

Found add-to-cart buttons for products
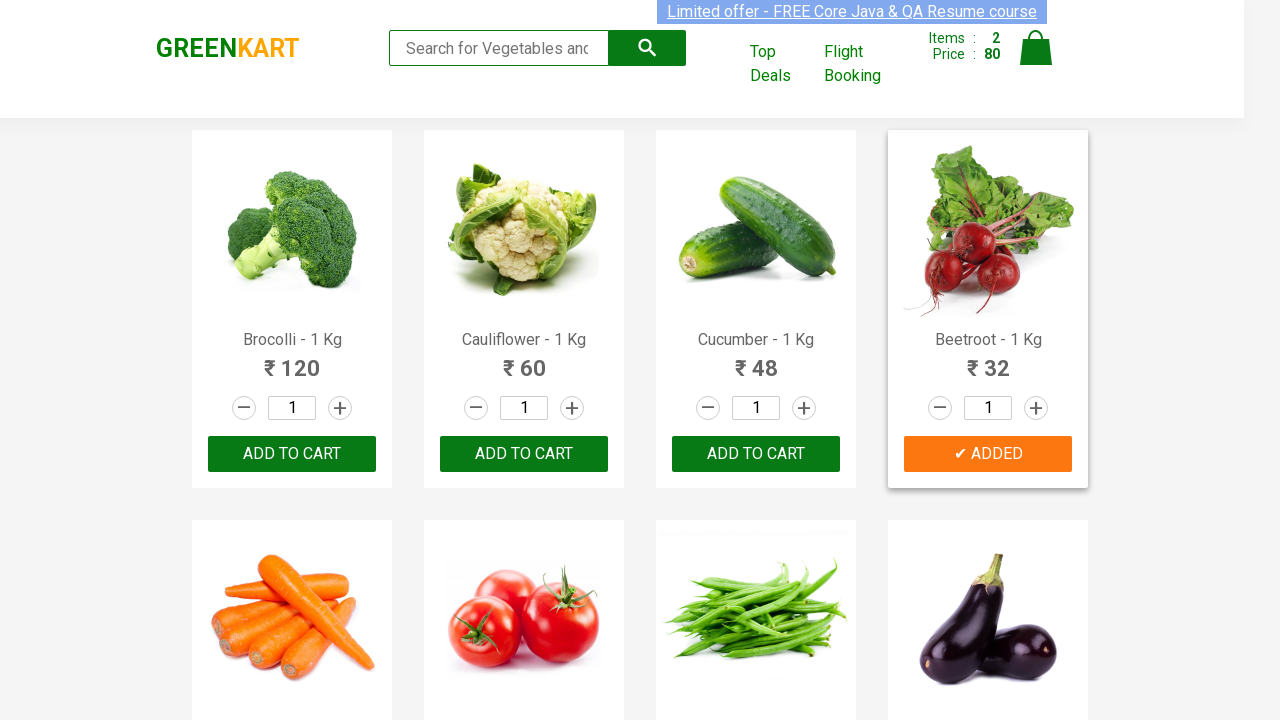

Clicked add-to-cart button for 'Tomato' at (524, 360) on div.product-action button >> nth=5
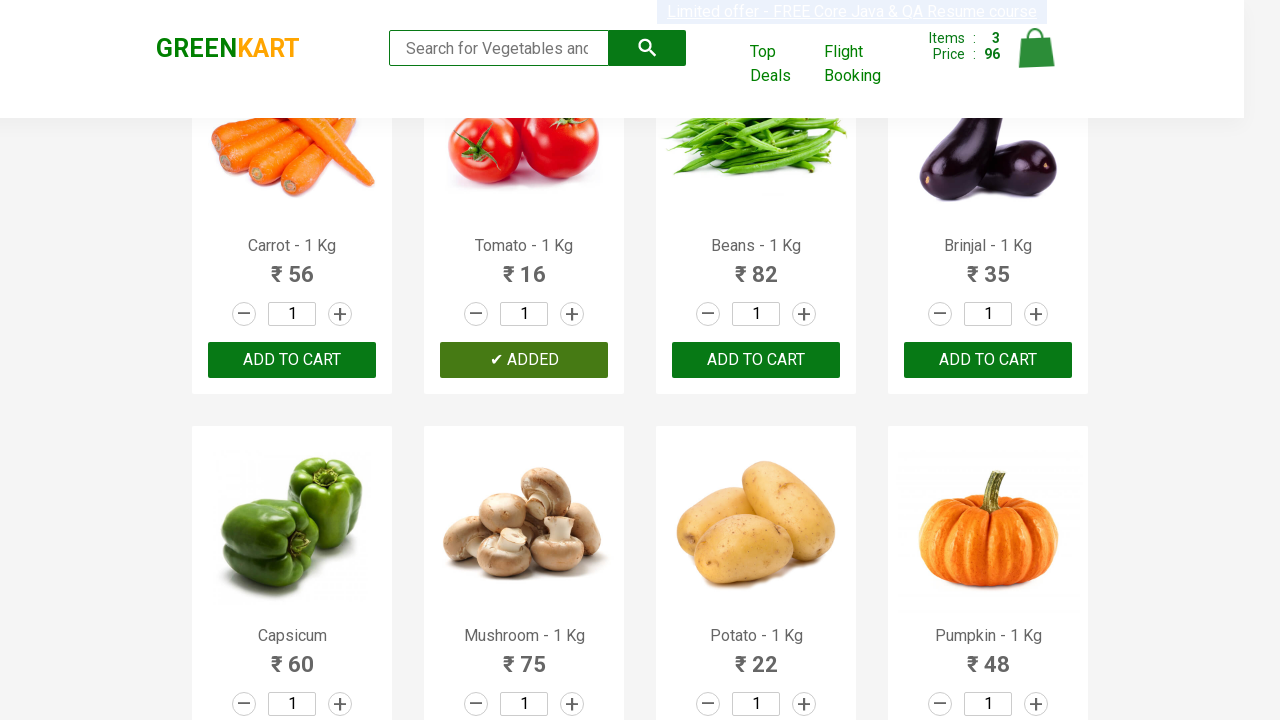

Retrieved product text content: 'Beans - 1 Kg'
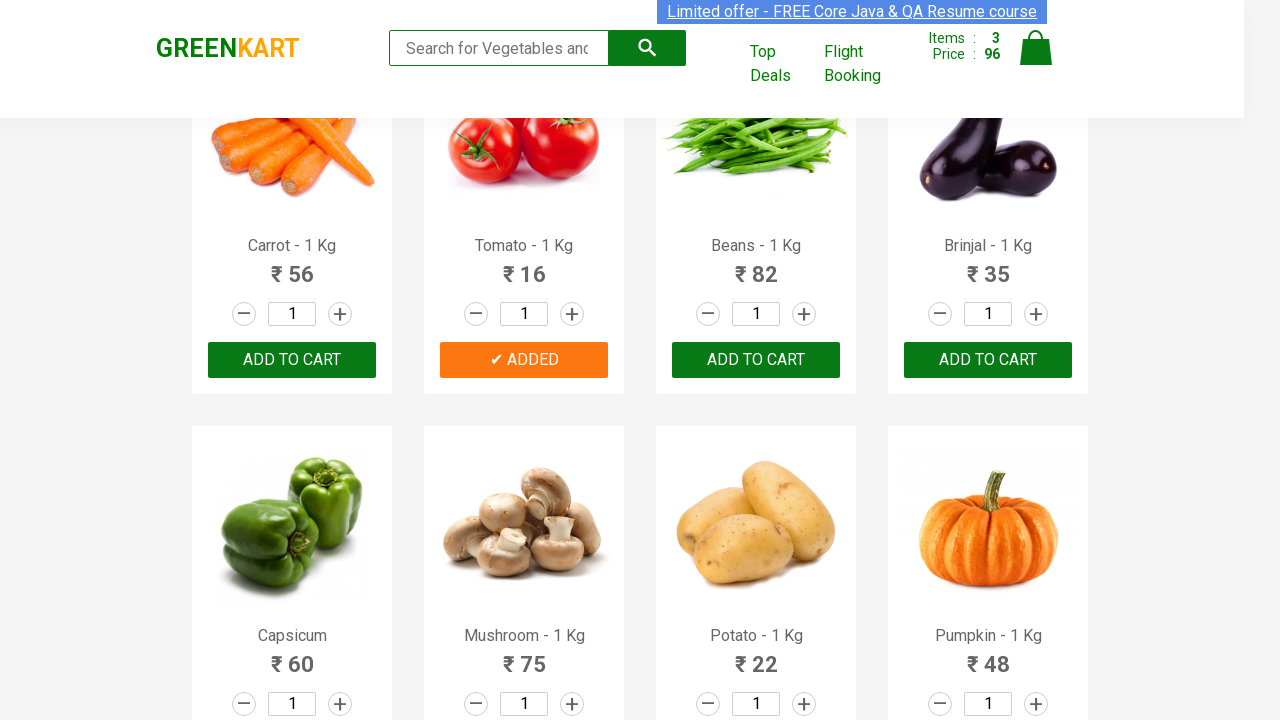

Extracted product name: 'Beans'
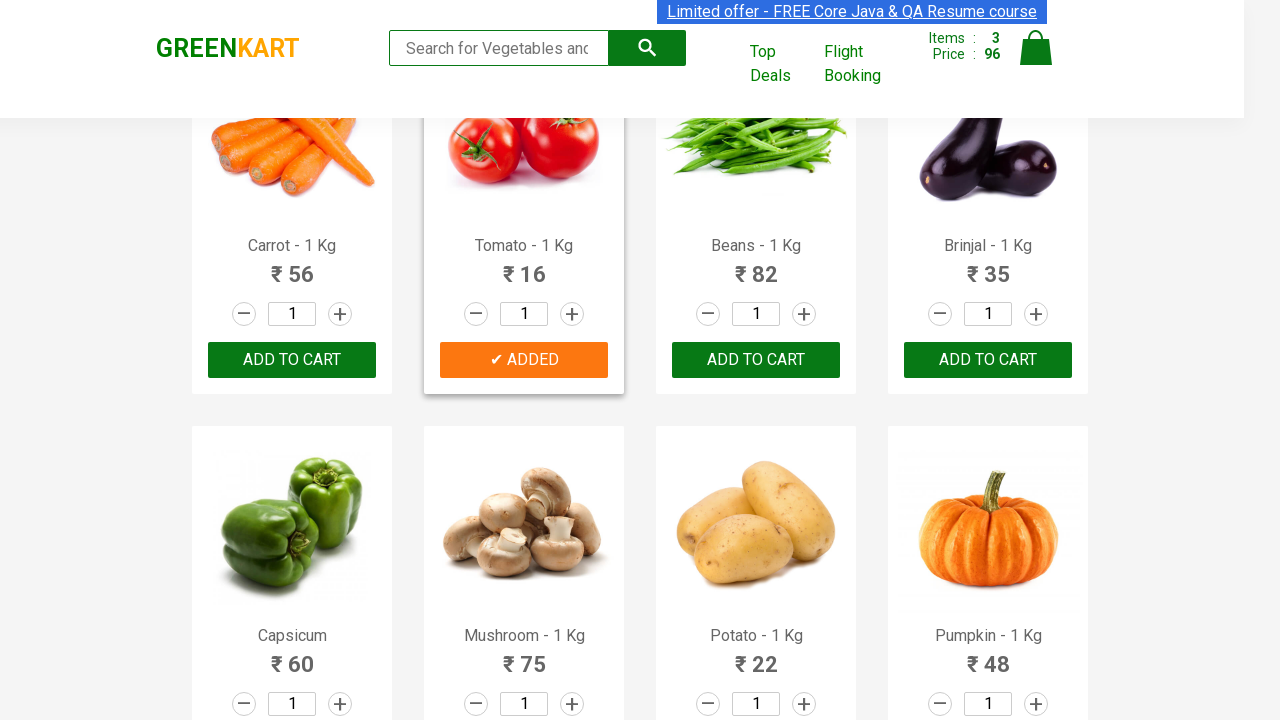

Retrieved product text content: 'Brinjal - 1 Kg'
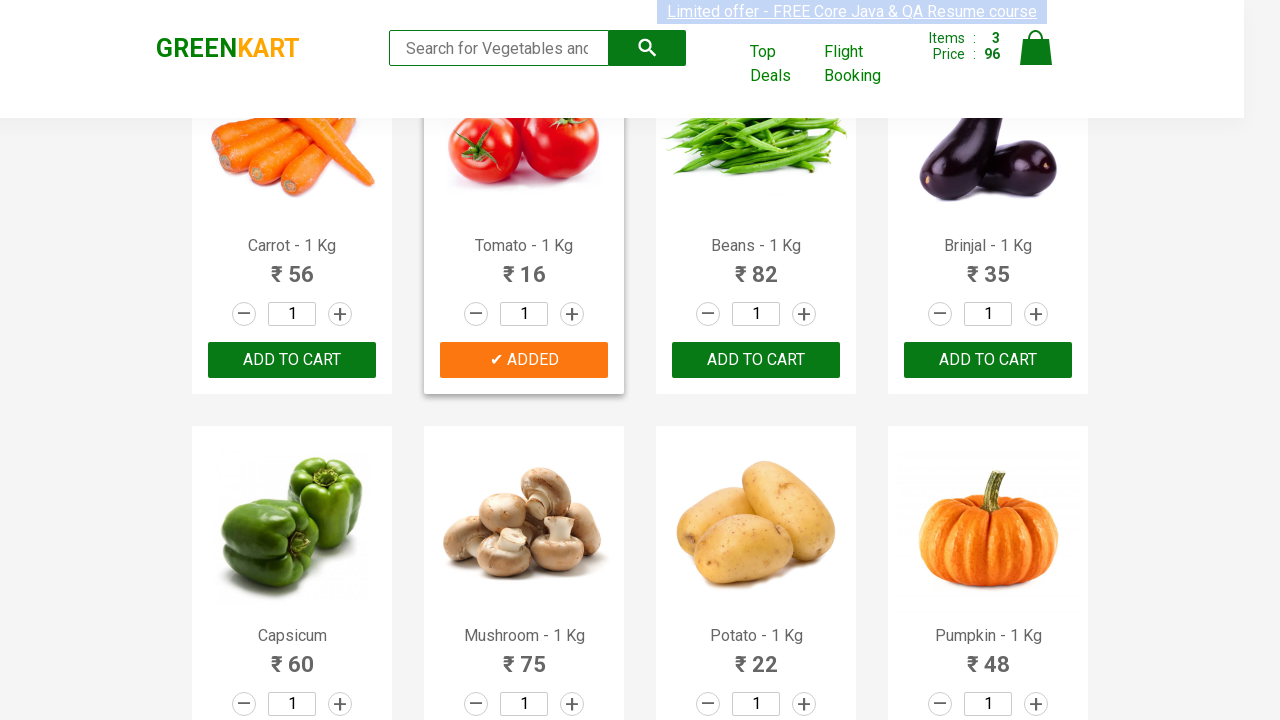

Extracted product name: 'Brinjal'
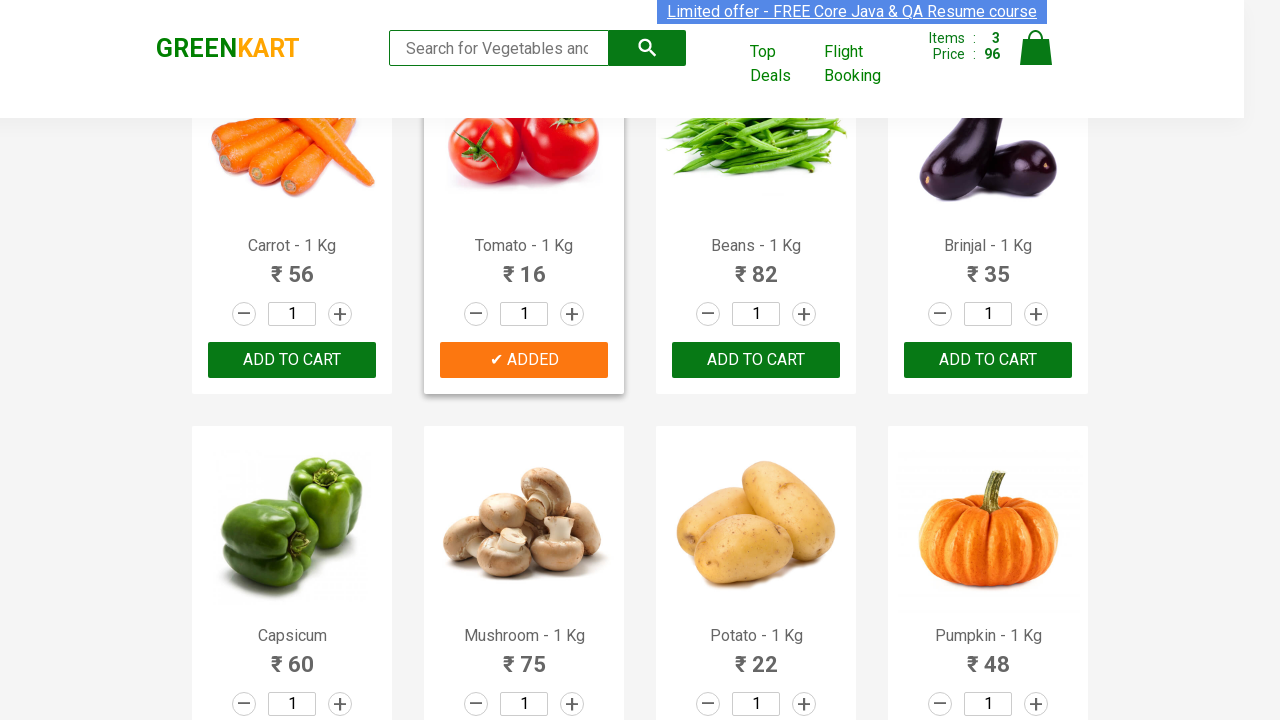

Retrieved product text content: 'Capsicum'
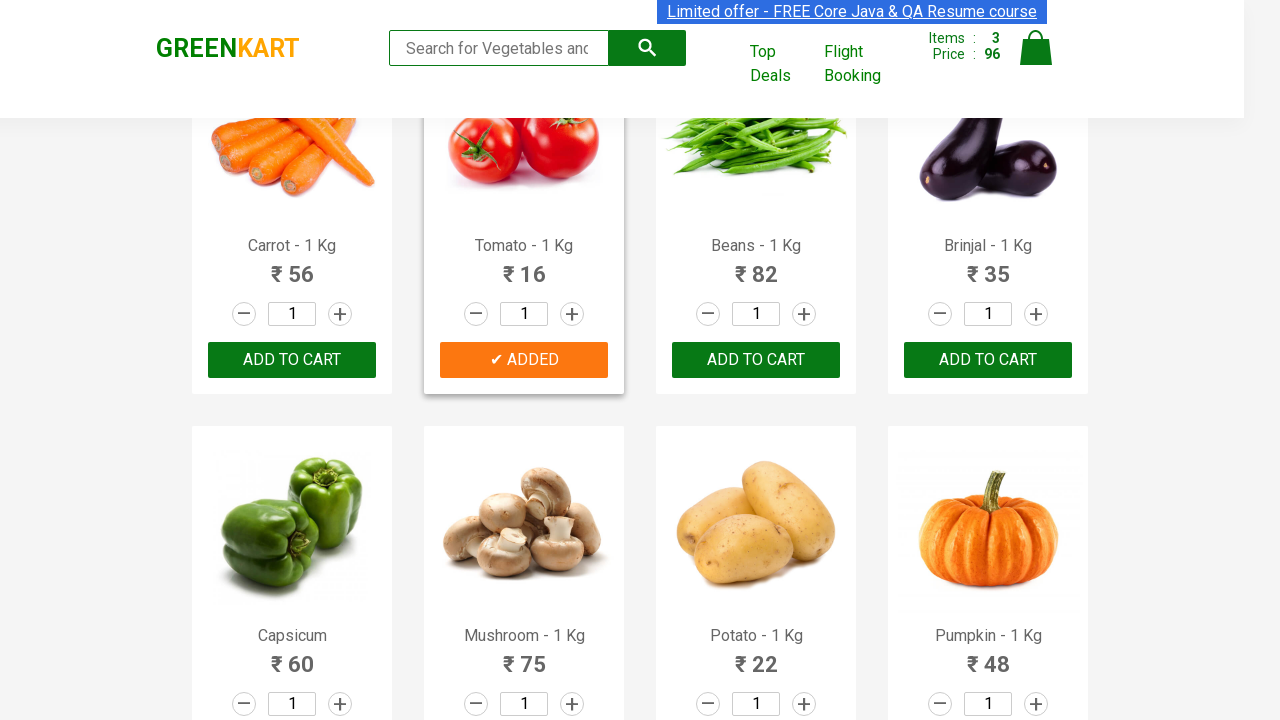

Extracted product name: 'Capsicum'
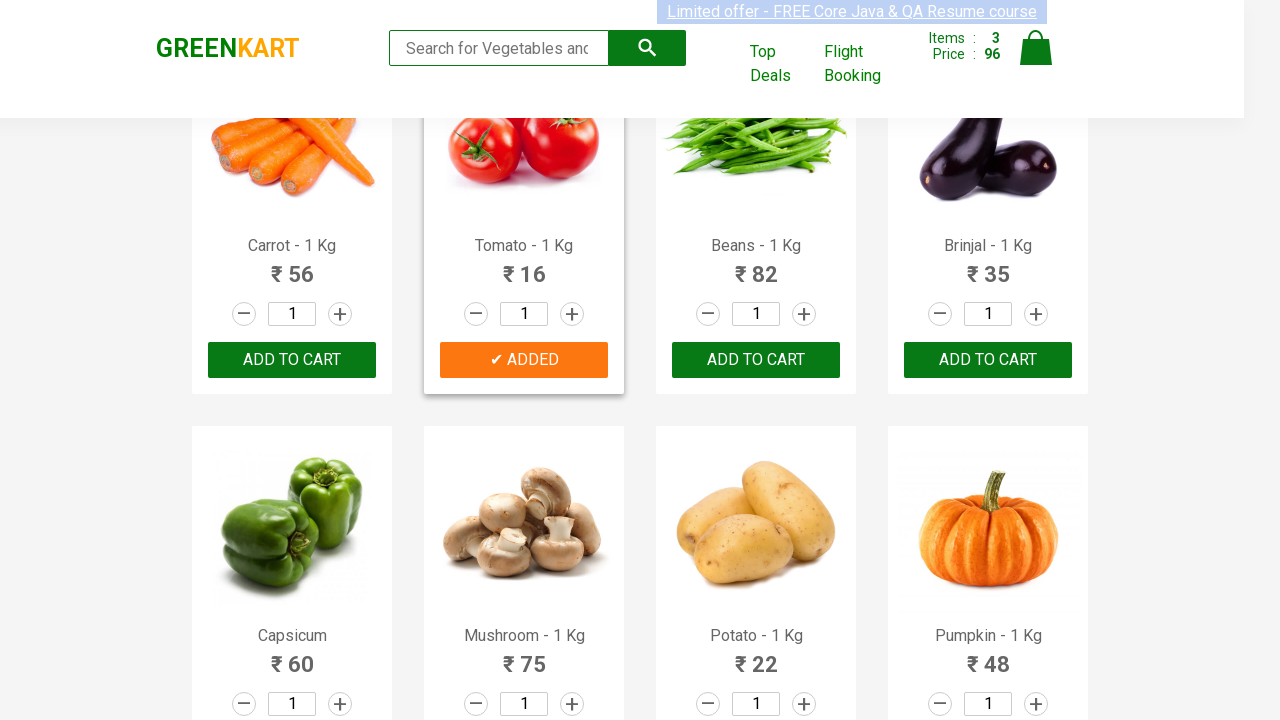

Retrieved product text content: 'Mushroom - 1 Kg'
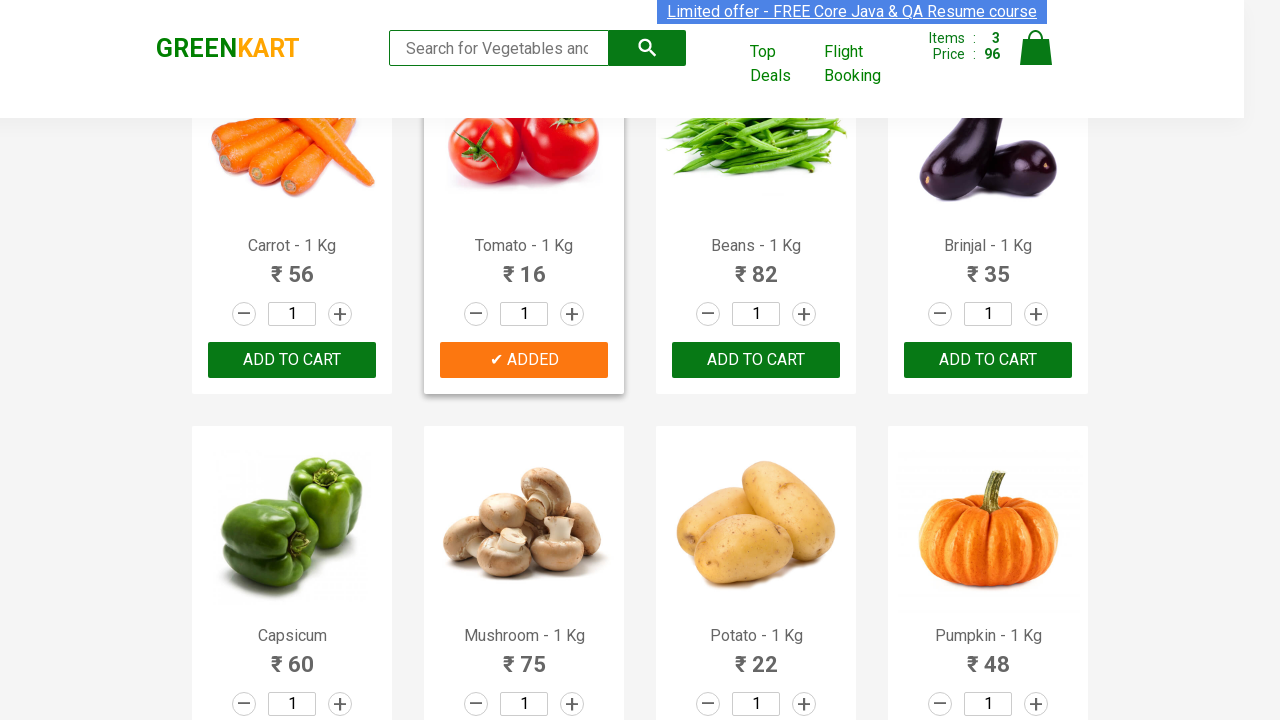

Extracted product name: 'Mushroom'
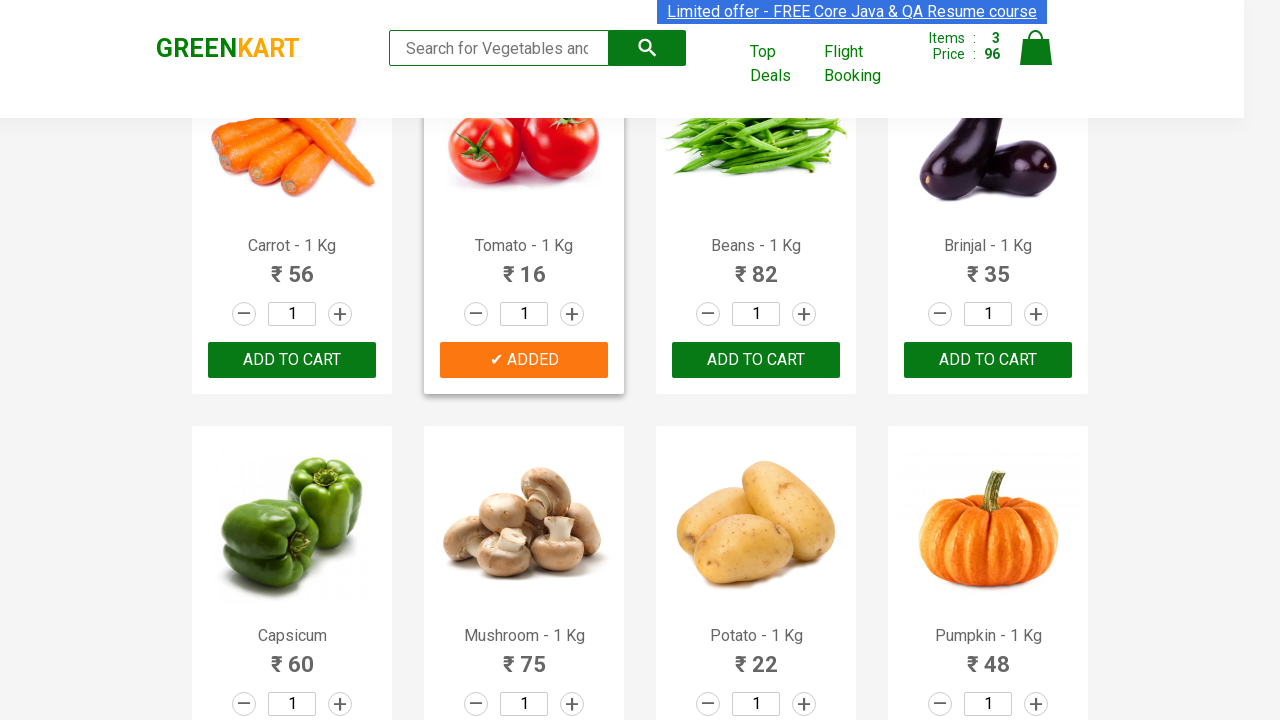

Retrieved product text content: 'Potato - 1 Kg'
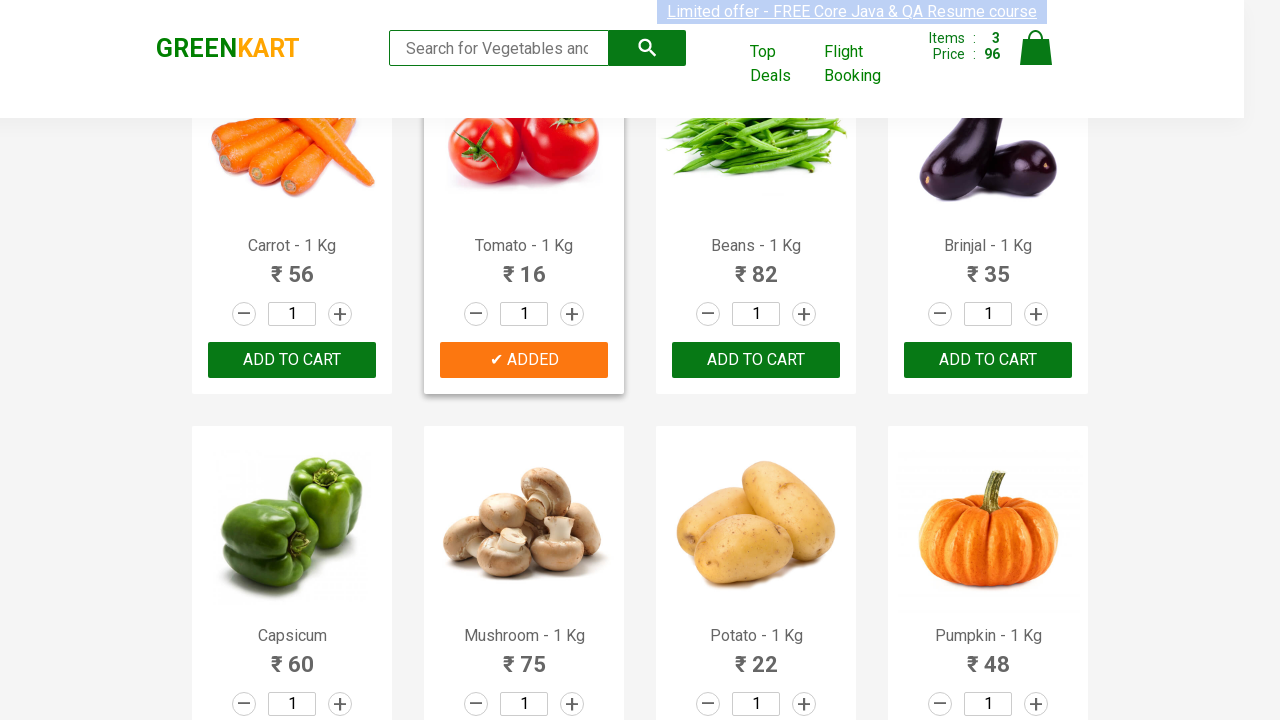

Extracted product name: 'Potato'
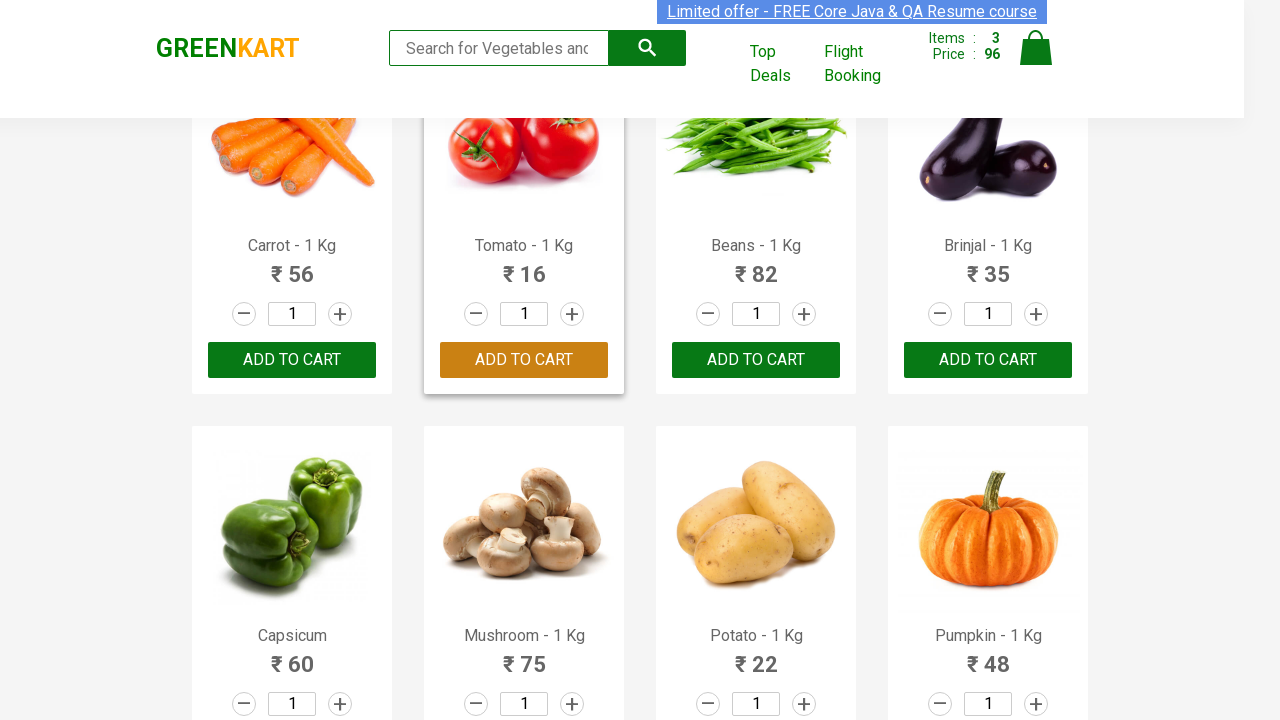

Retrieved product text content: 'Pumpkin - 1 Kg'
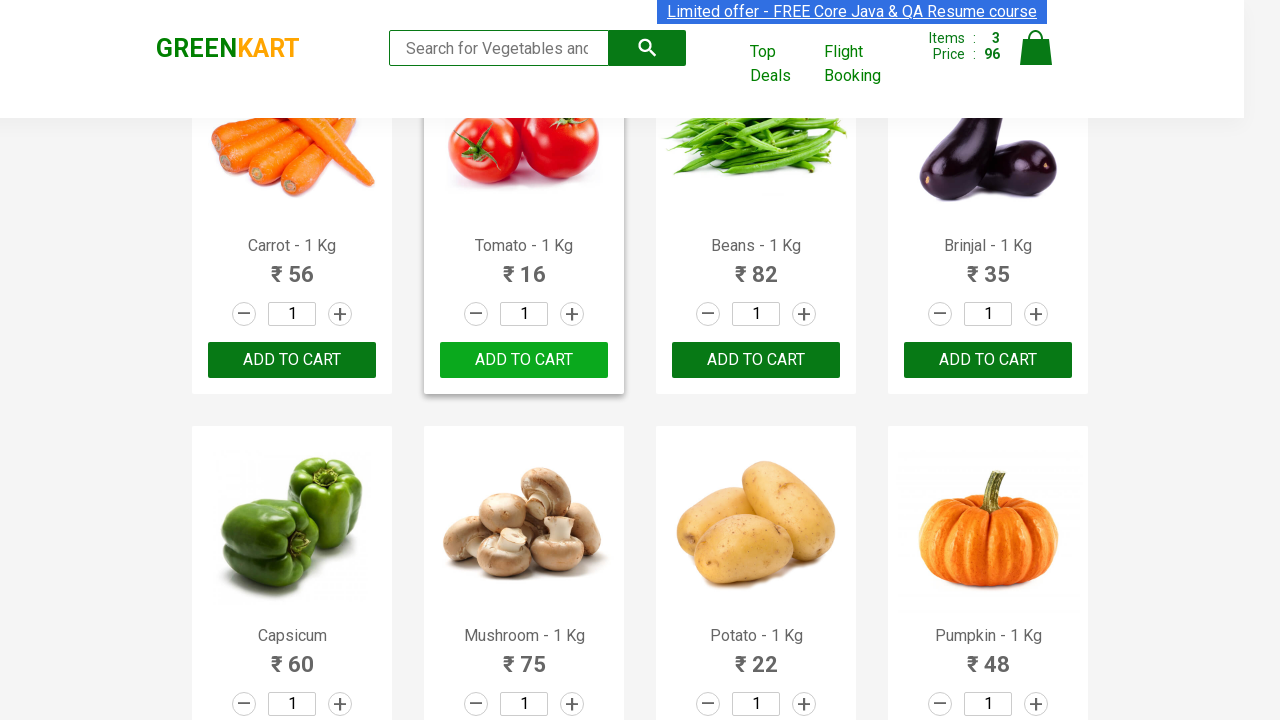

Extracted product name: 'Pumpkin'
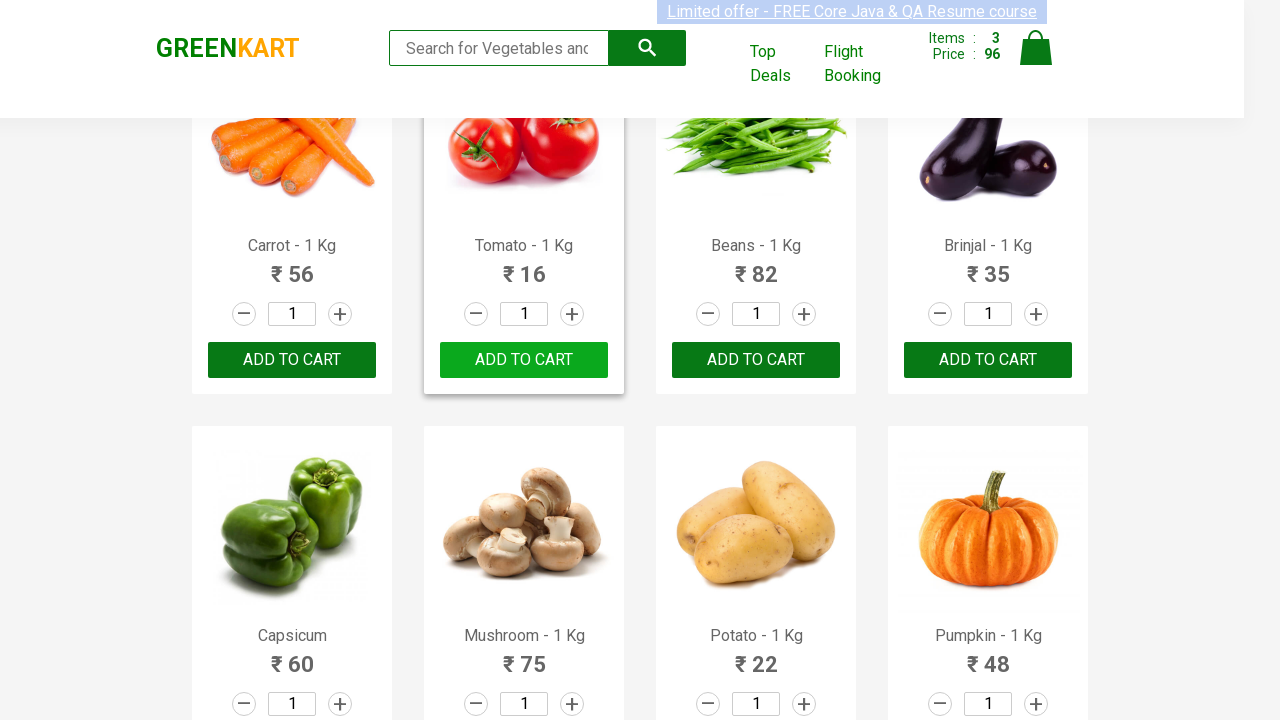

Retrieved product text content: 'Corn - 1 Kg'
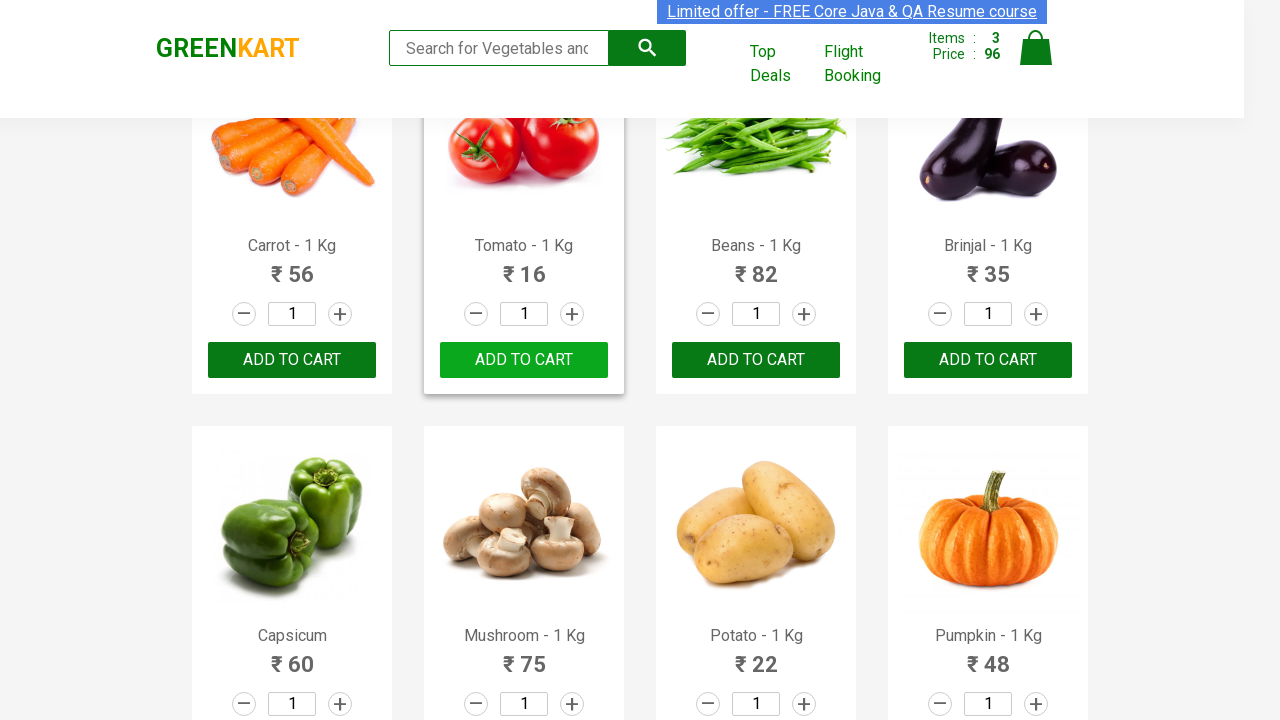

Extracted product name: 'Corn'
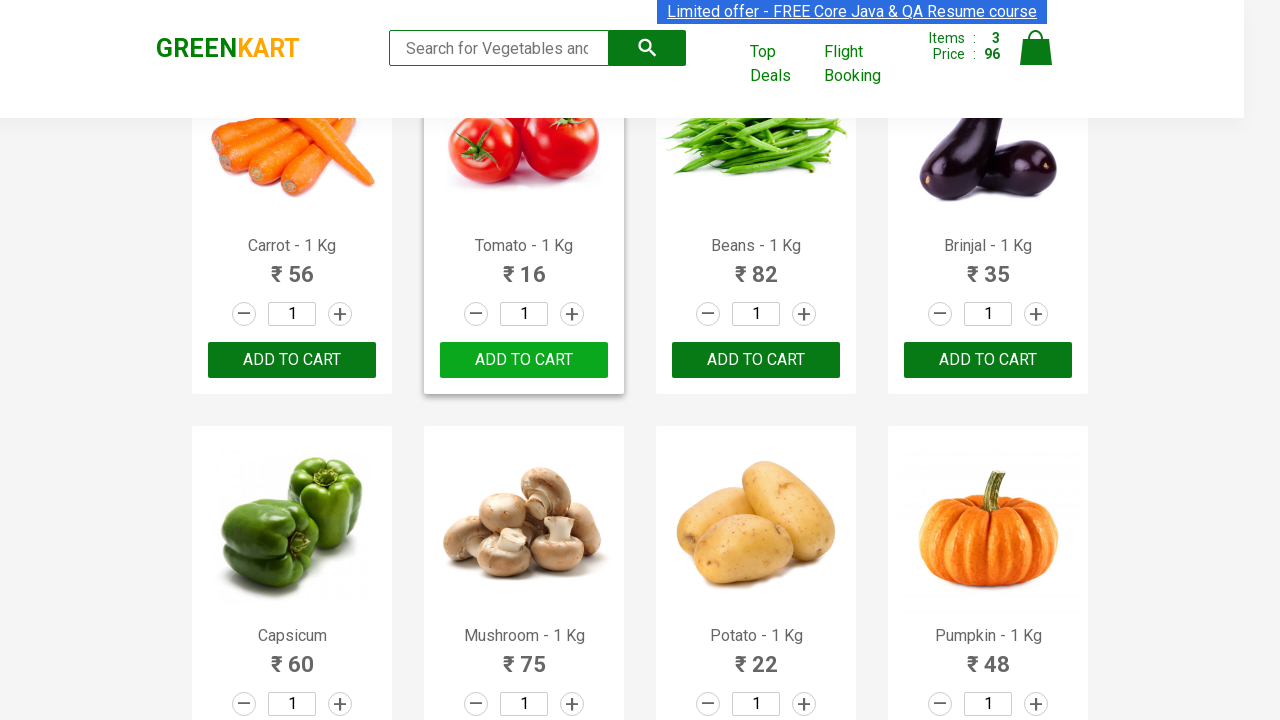

Retrieved product text content: 'Onion - 1 Kg'
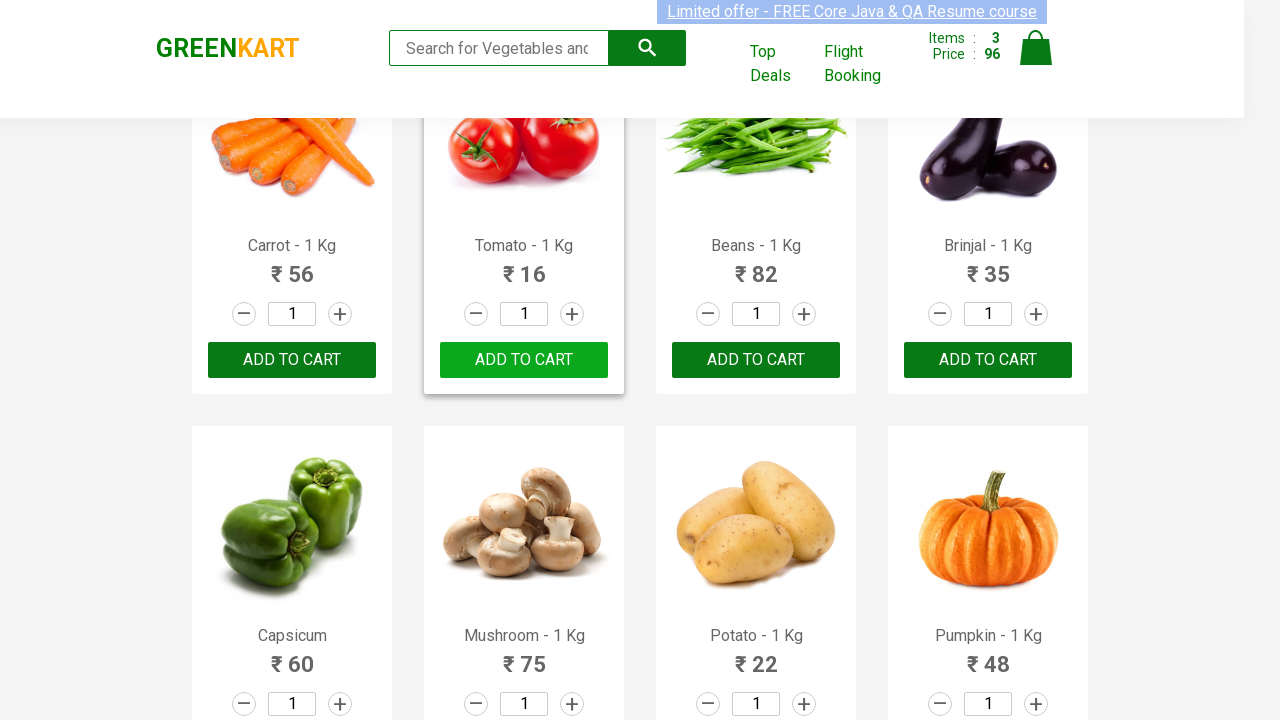

Extracted product name: 'Onion'
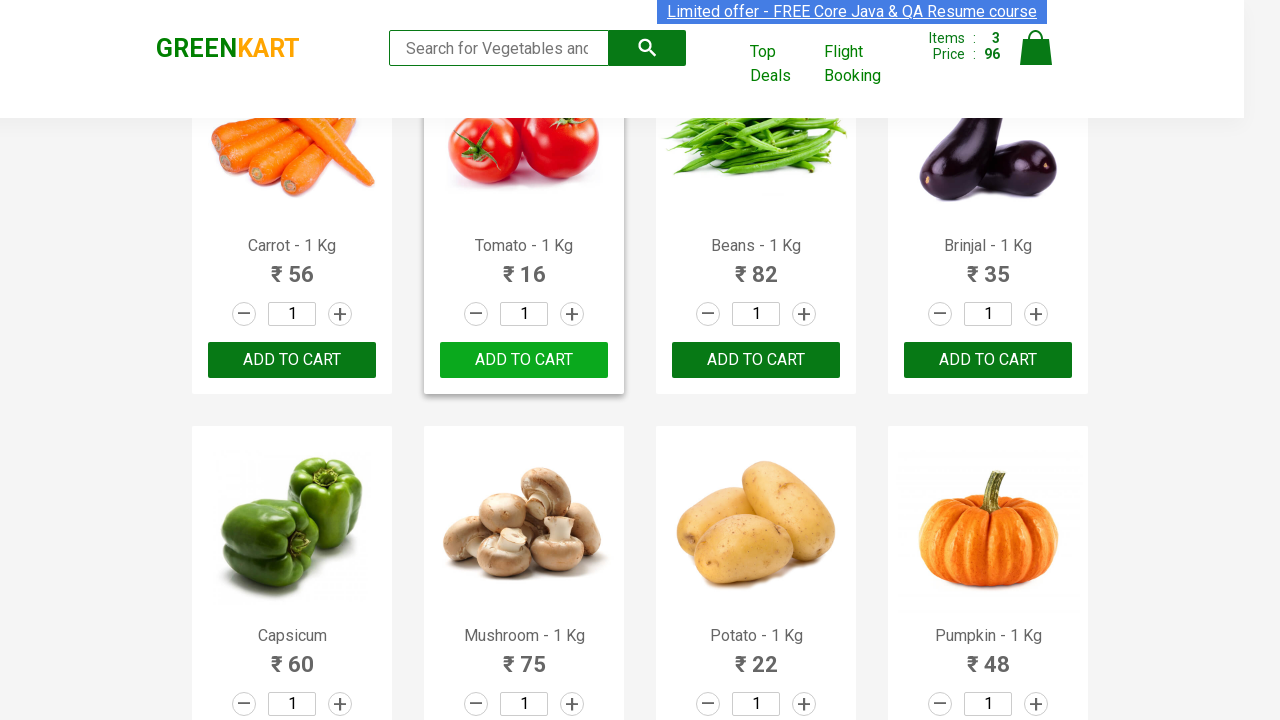

Retrieved product text content: 'Apple - 1 Kg'
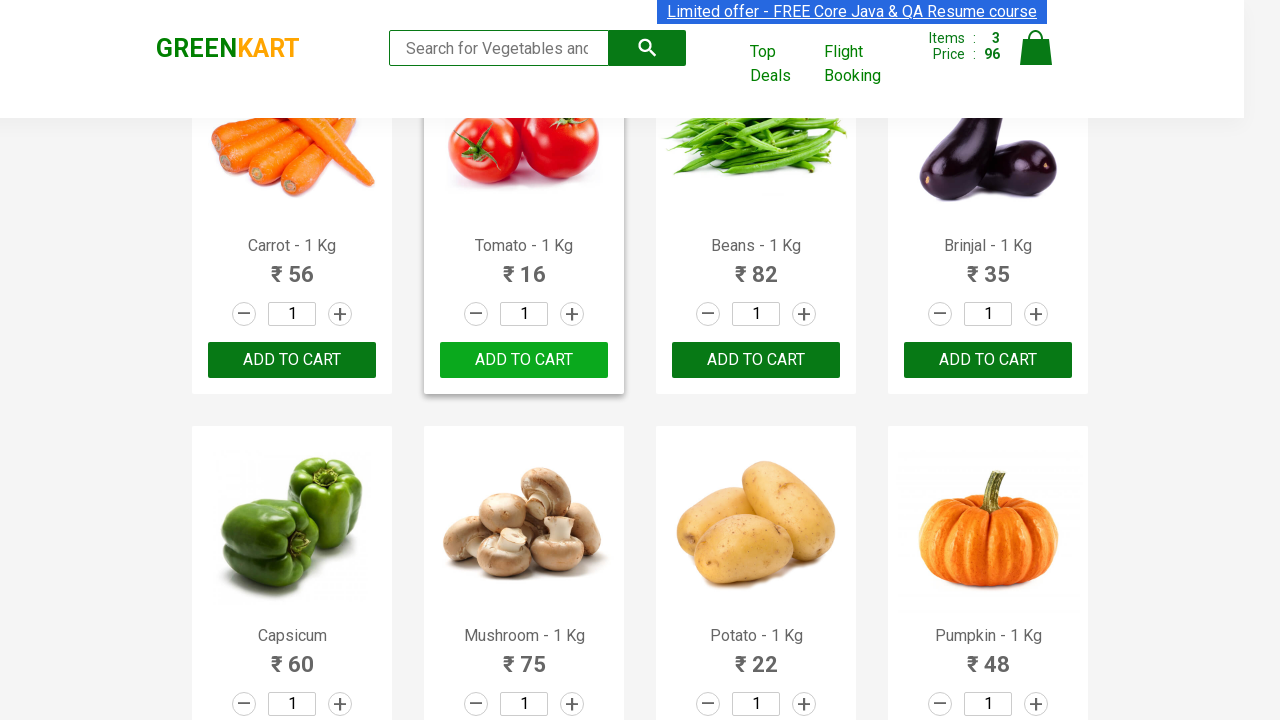

Extracted product name: 'Apple'
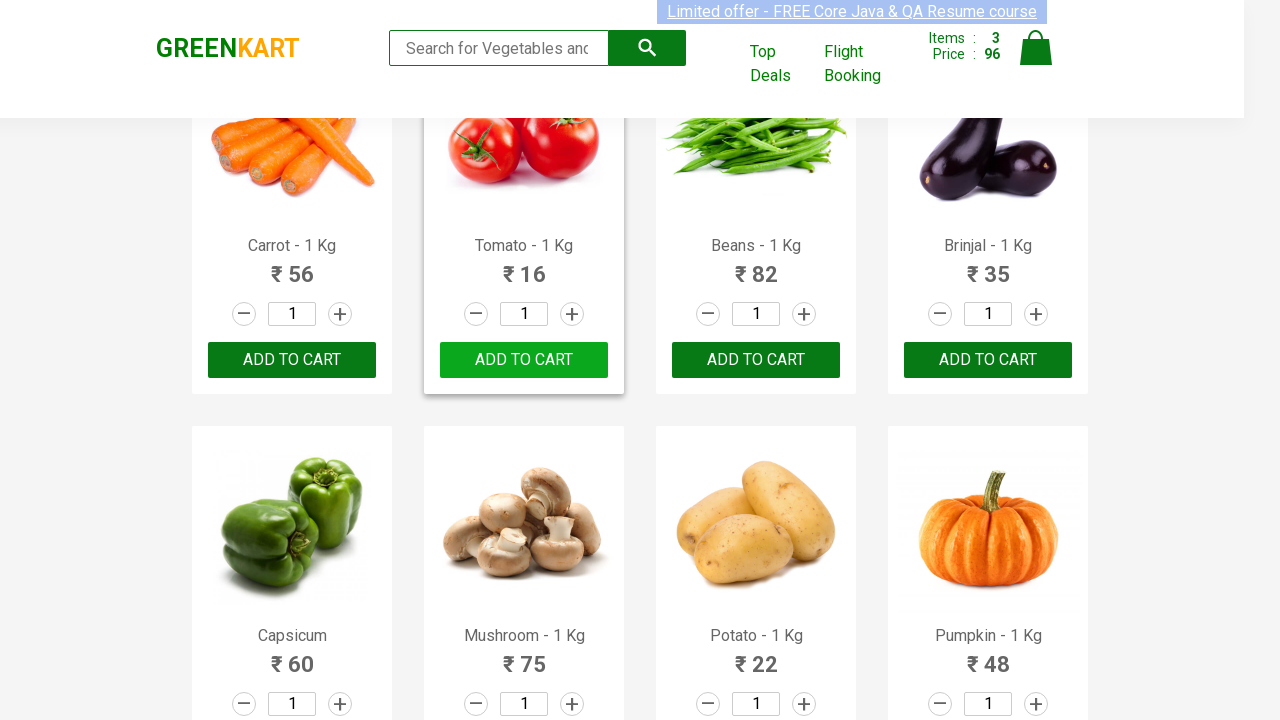

Found add-to-cart buttons for products
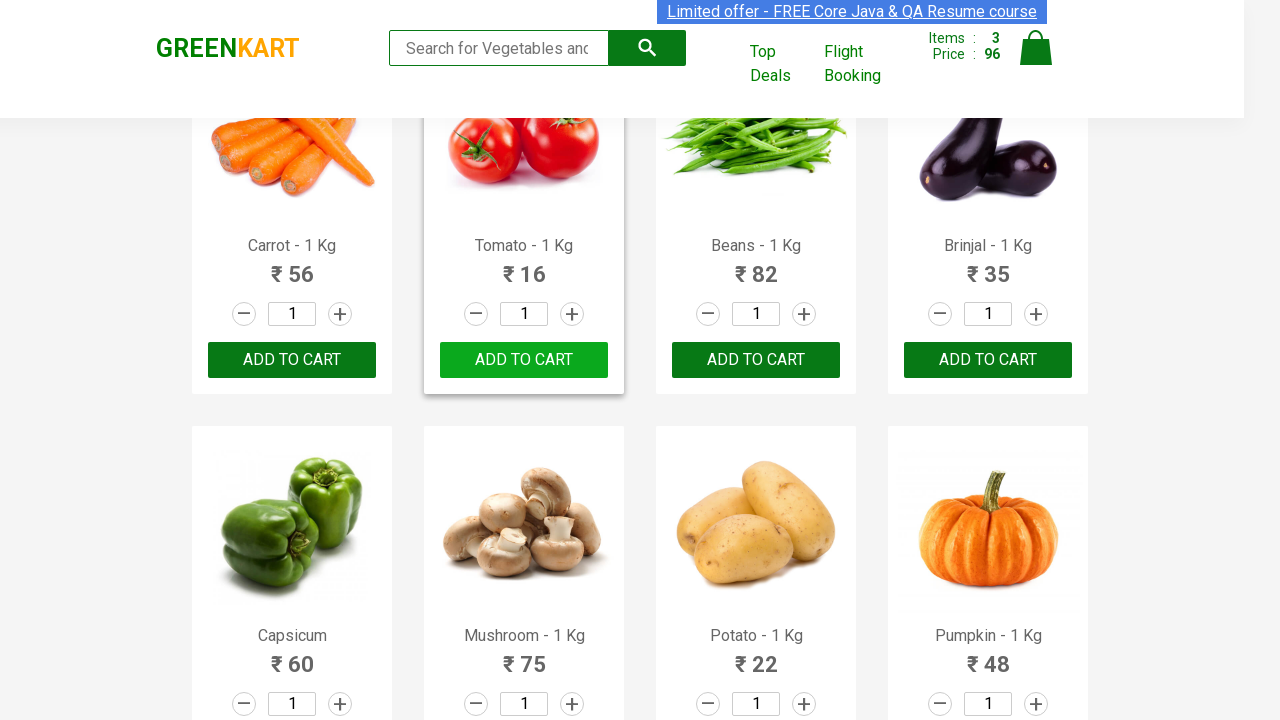

Clicked add-to-cart button for 'Apple' at (756, 360) on div.product-action button >> nth=14
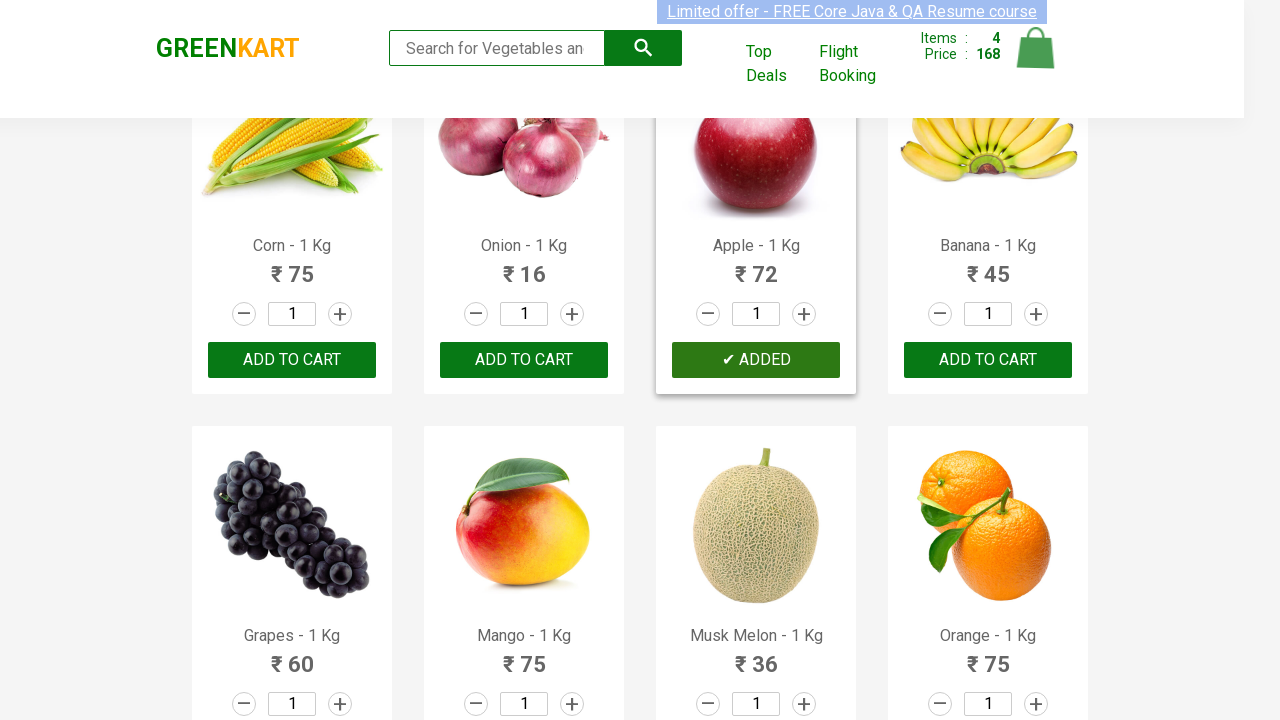

Retrieved product text content: 'Banana - 1 Kg'
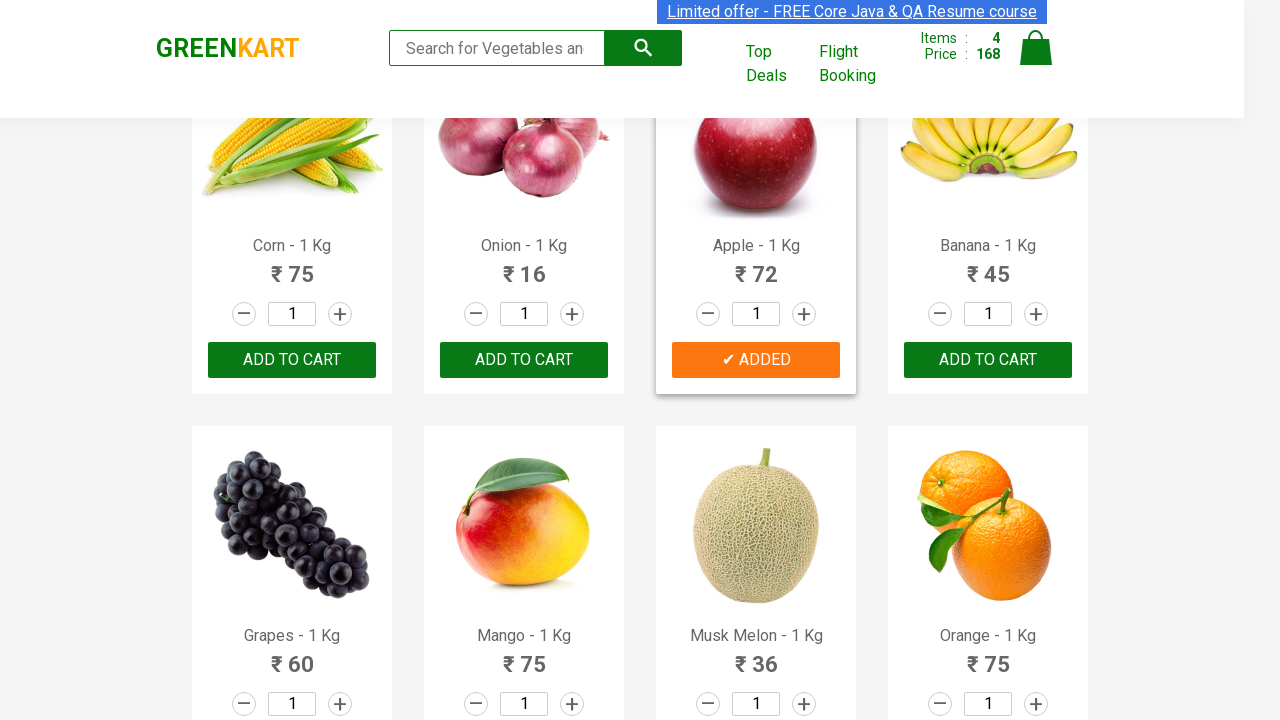

Extracted product name: 'Banana'
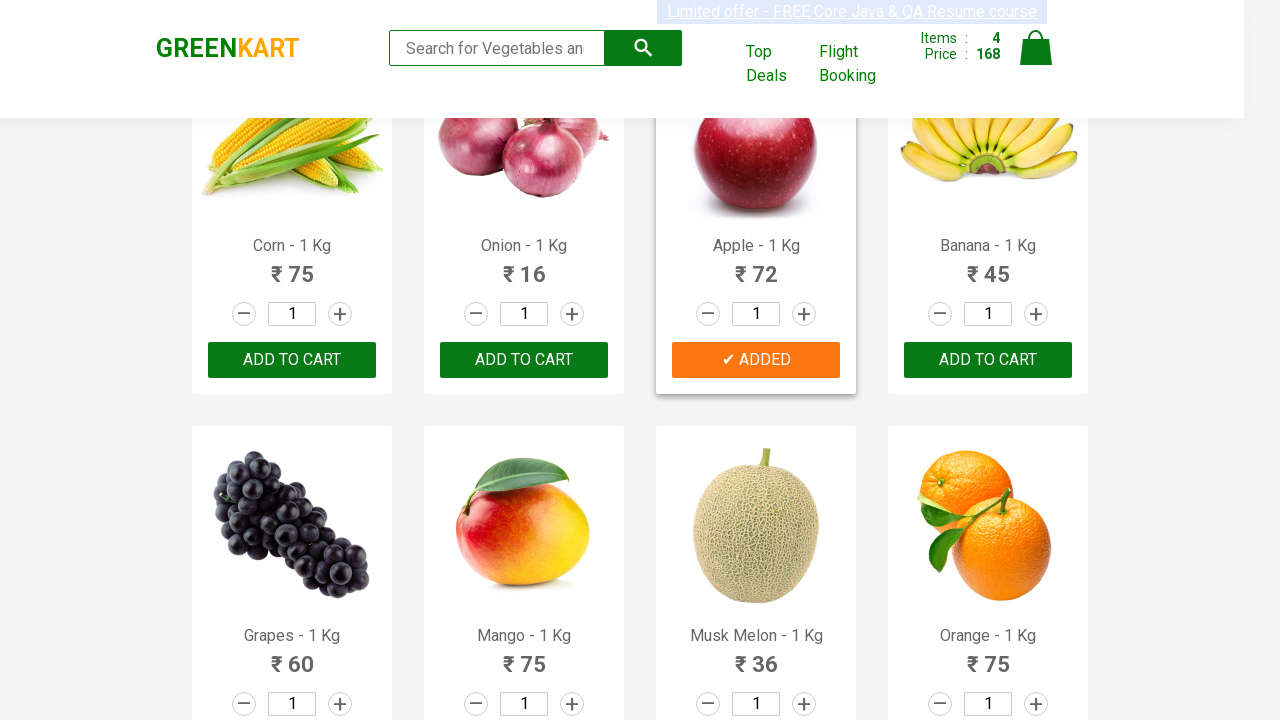

Retrieved product text content: 'Grapes - 1 Kg'
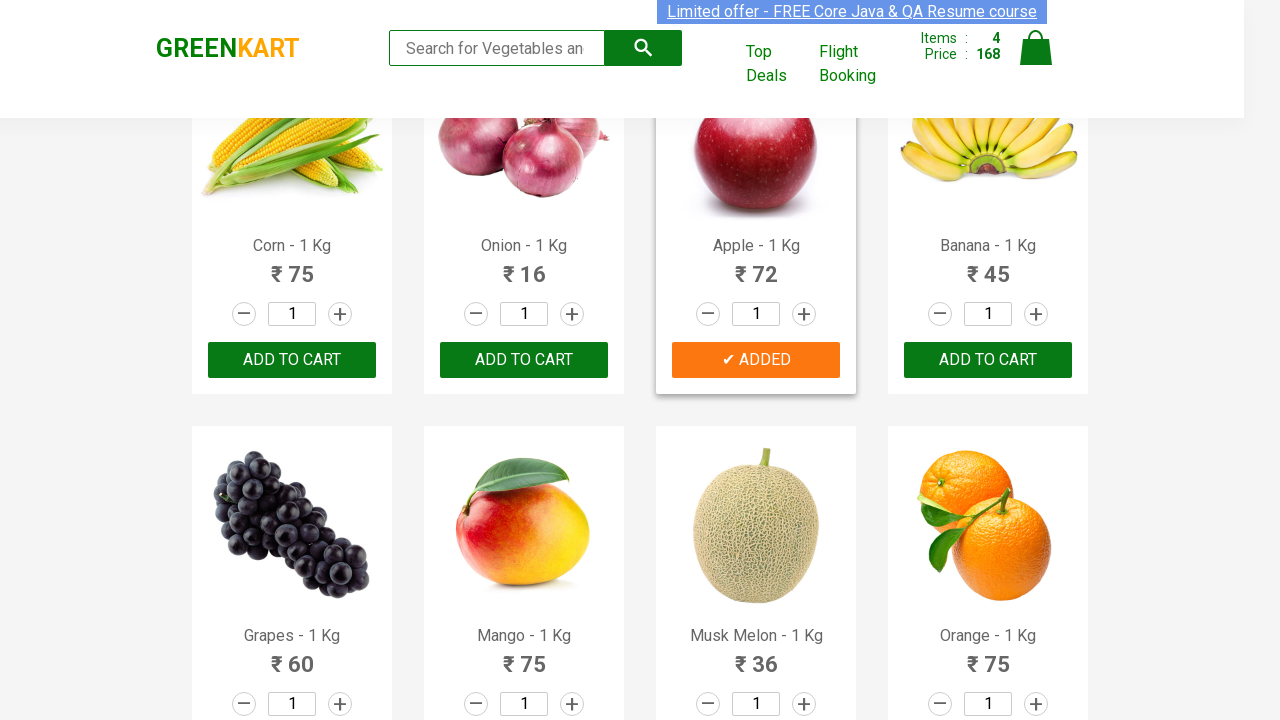

Extracted product name: 'Grapes'
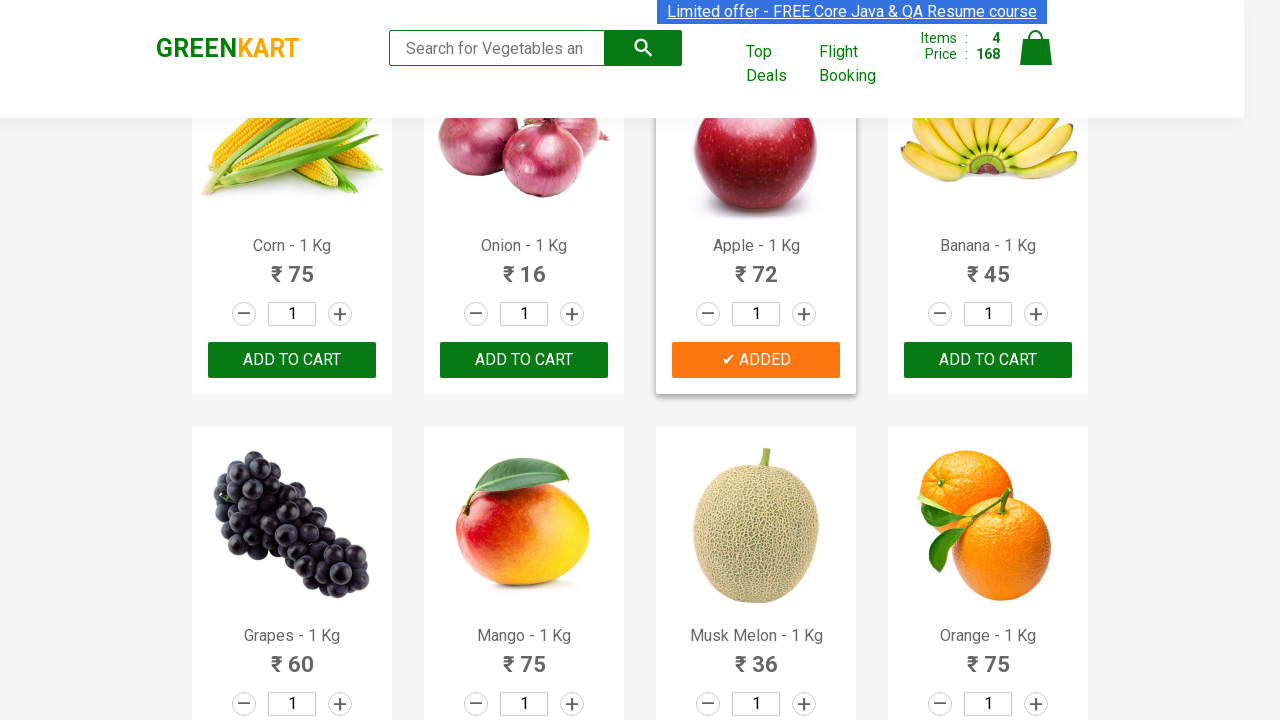

Retrieved product text content: 'Mango - 1 Kg'
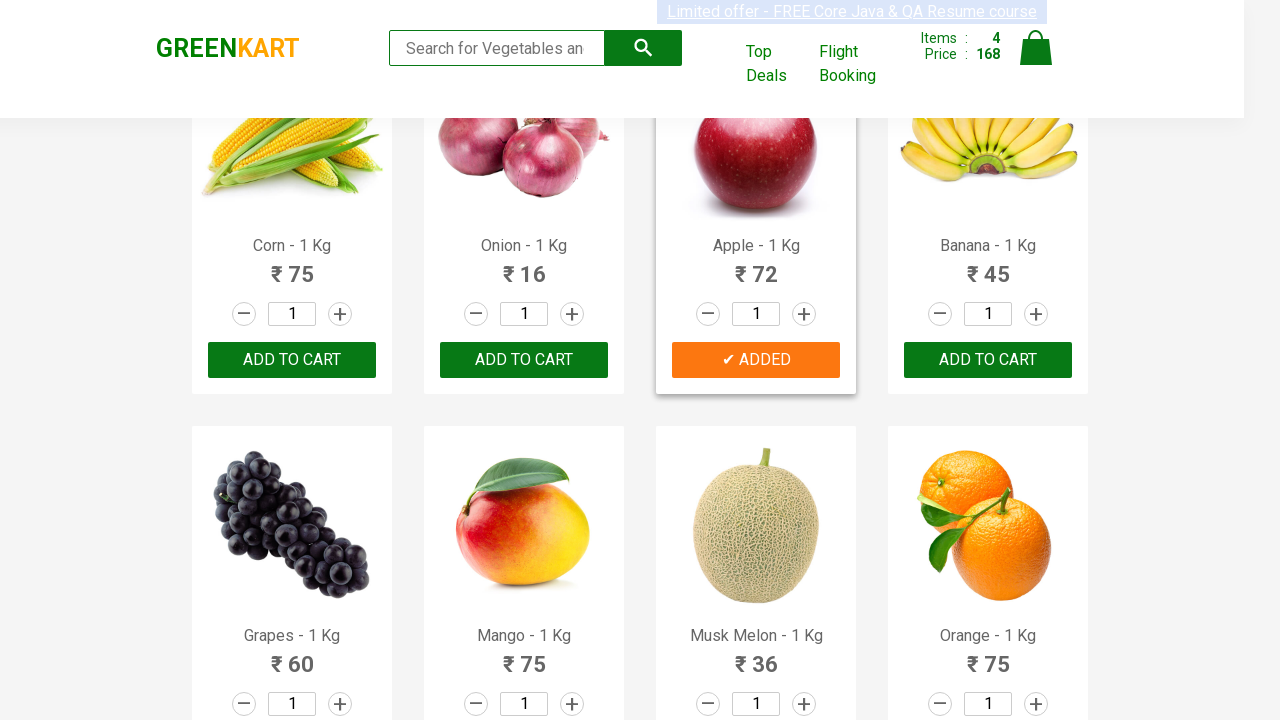

Extracted product name: 'Mango'
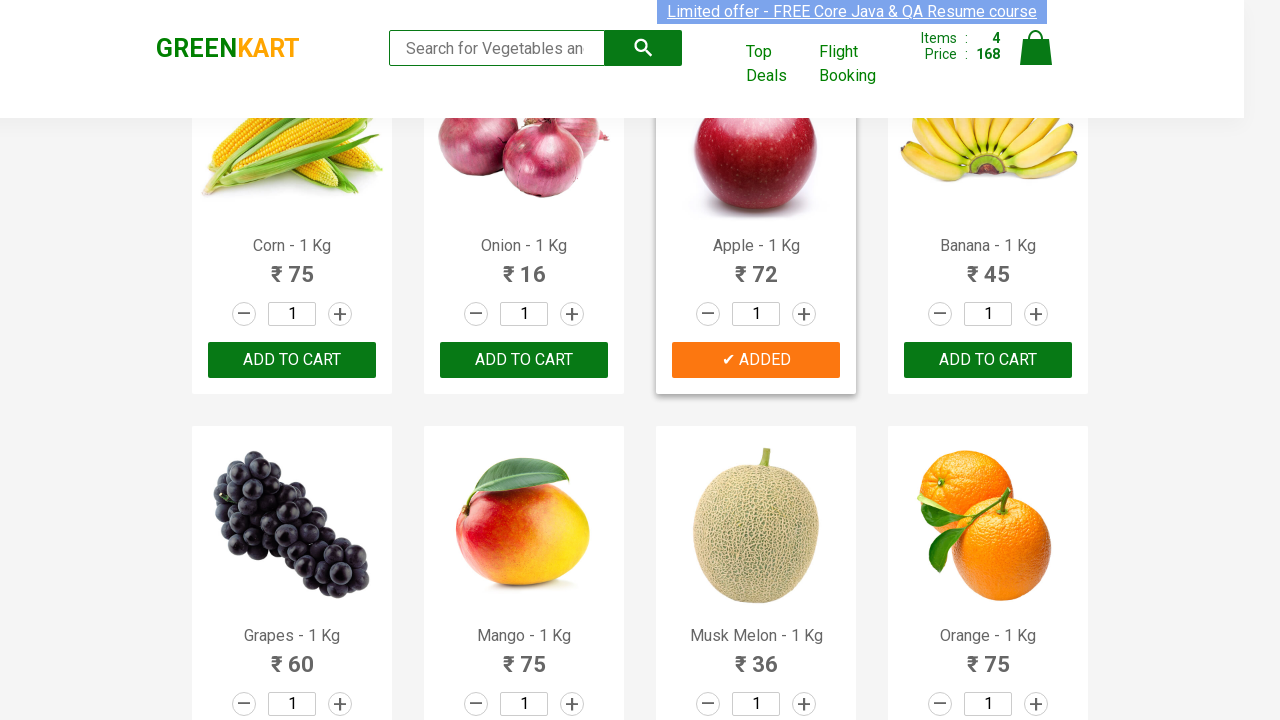

Retrieved product text content: 'Musk Melon - 1 Kg'
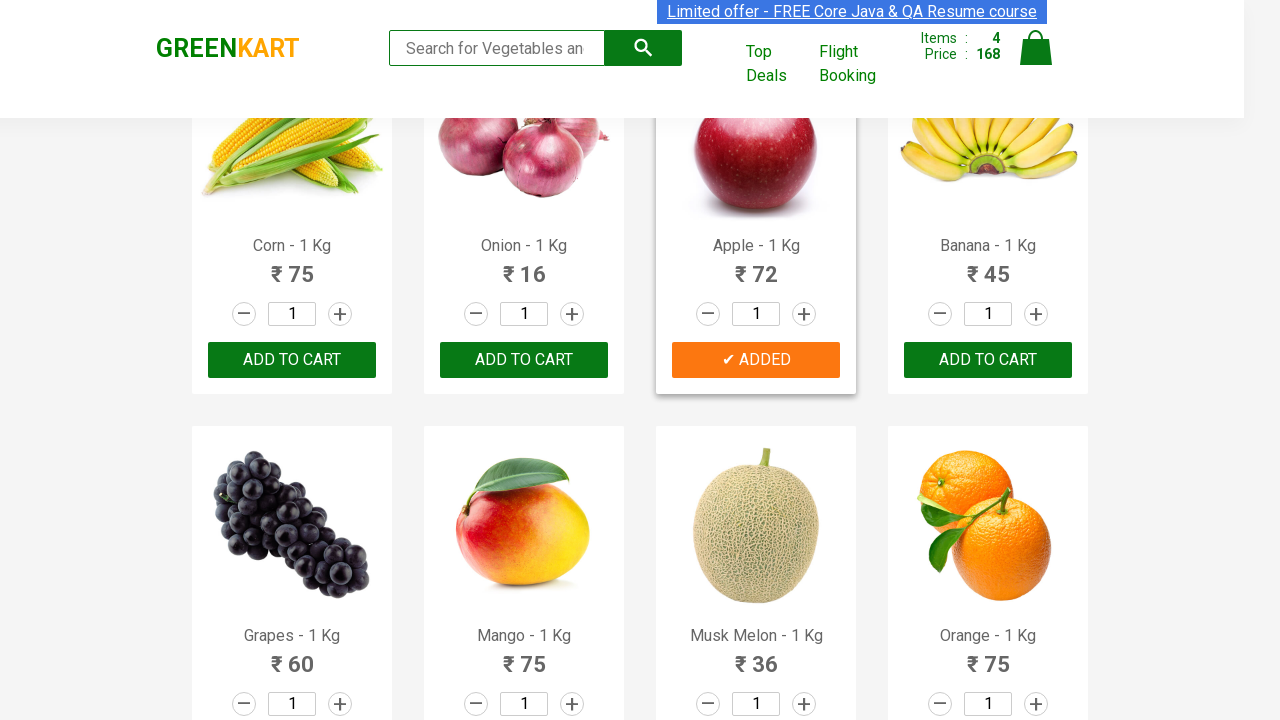

Extracted product name: 'Musk Melon'
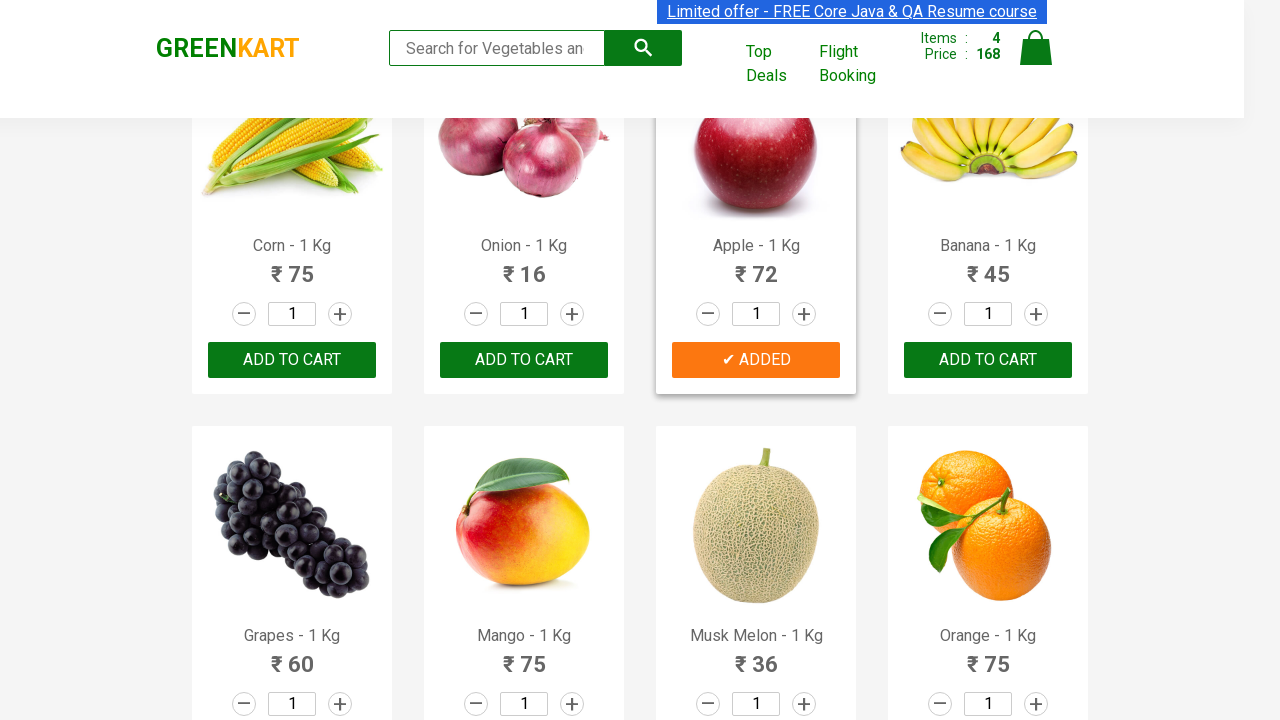

Retrieved product text content: 'Orange - 1 Kg'
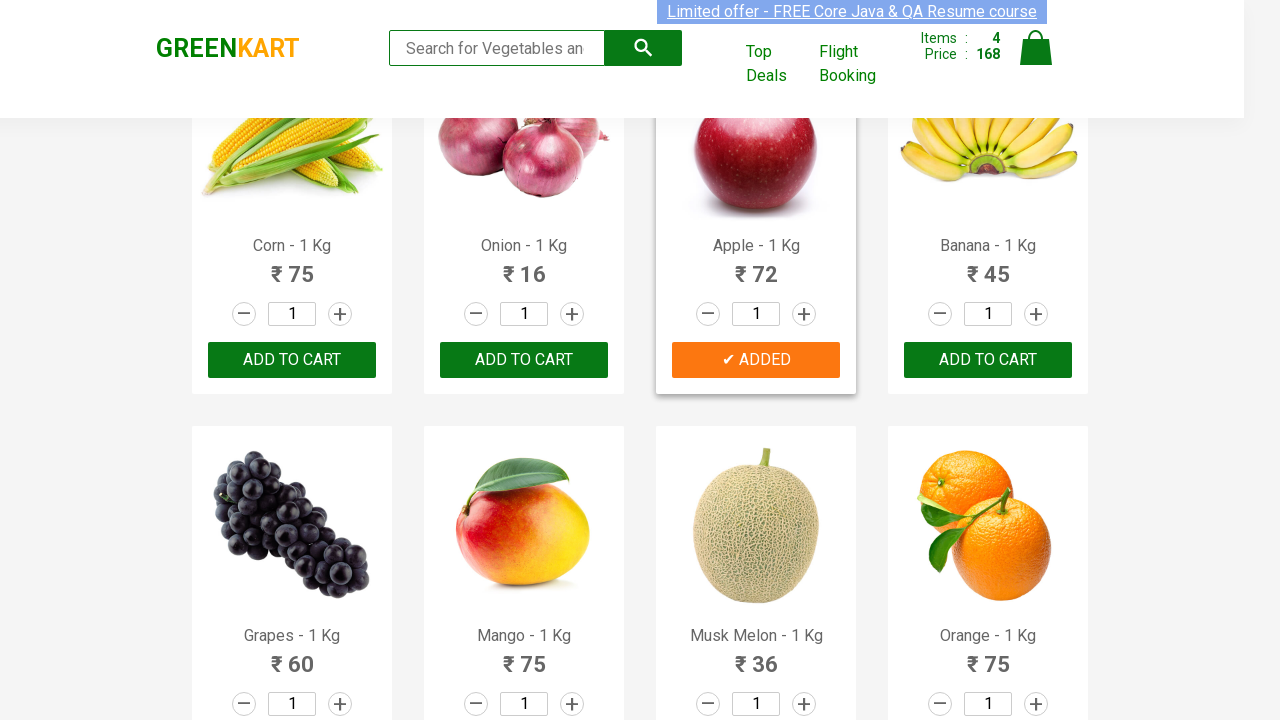

Extracted product name: 'Orange'
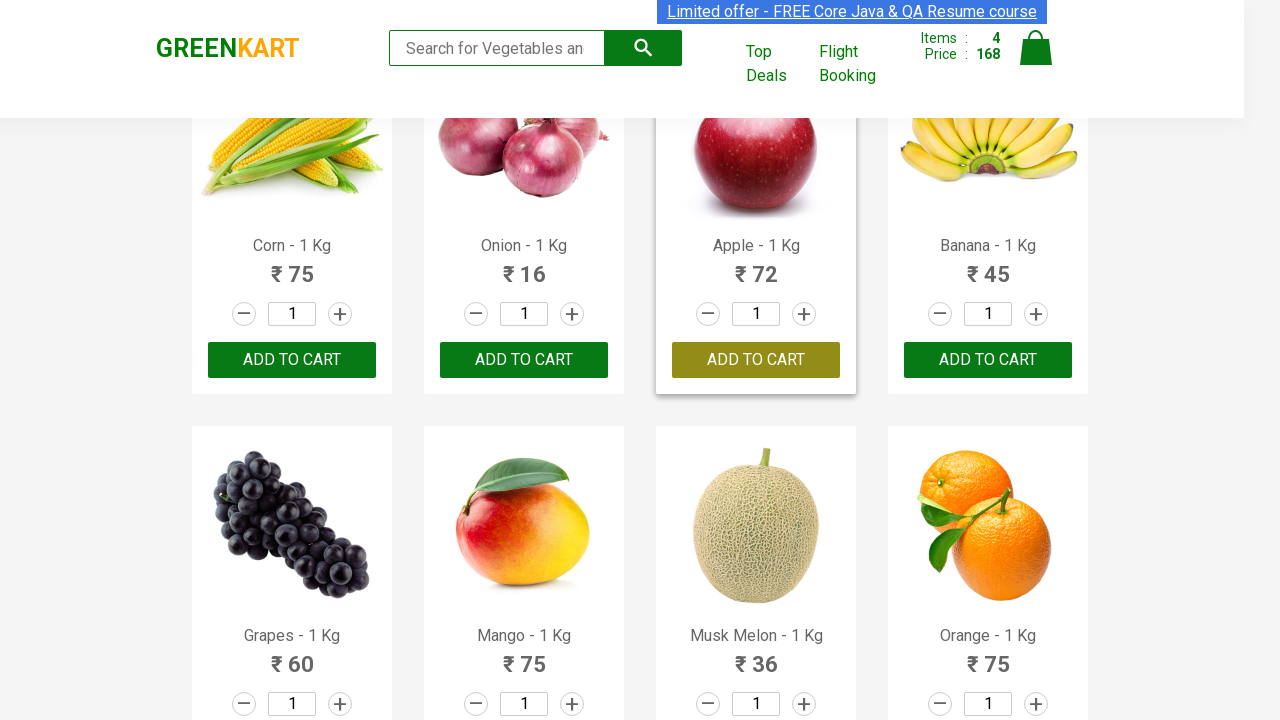

Retrieved product text content: 'Pears - 1 Kg'
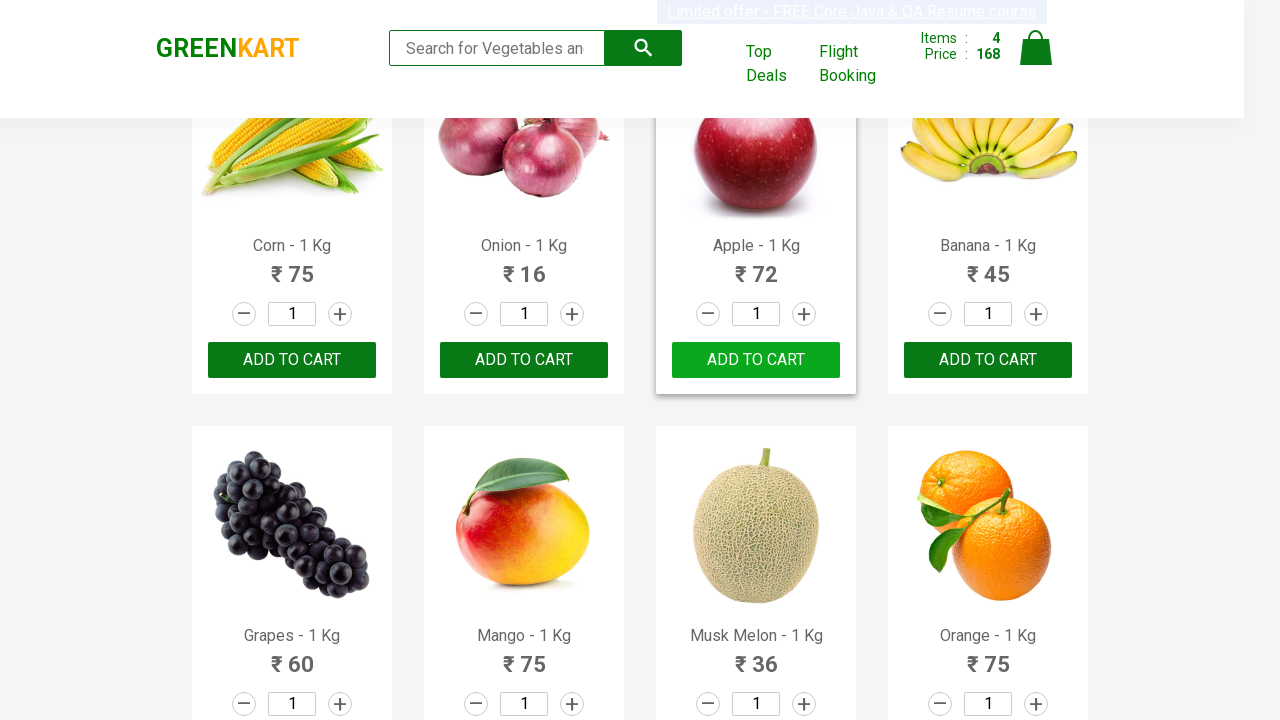

Extracted product name: 'Pears'
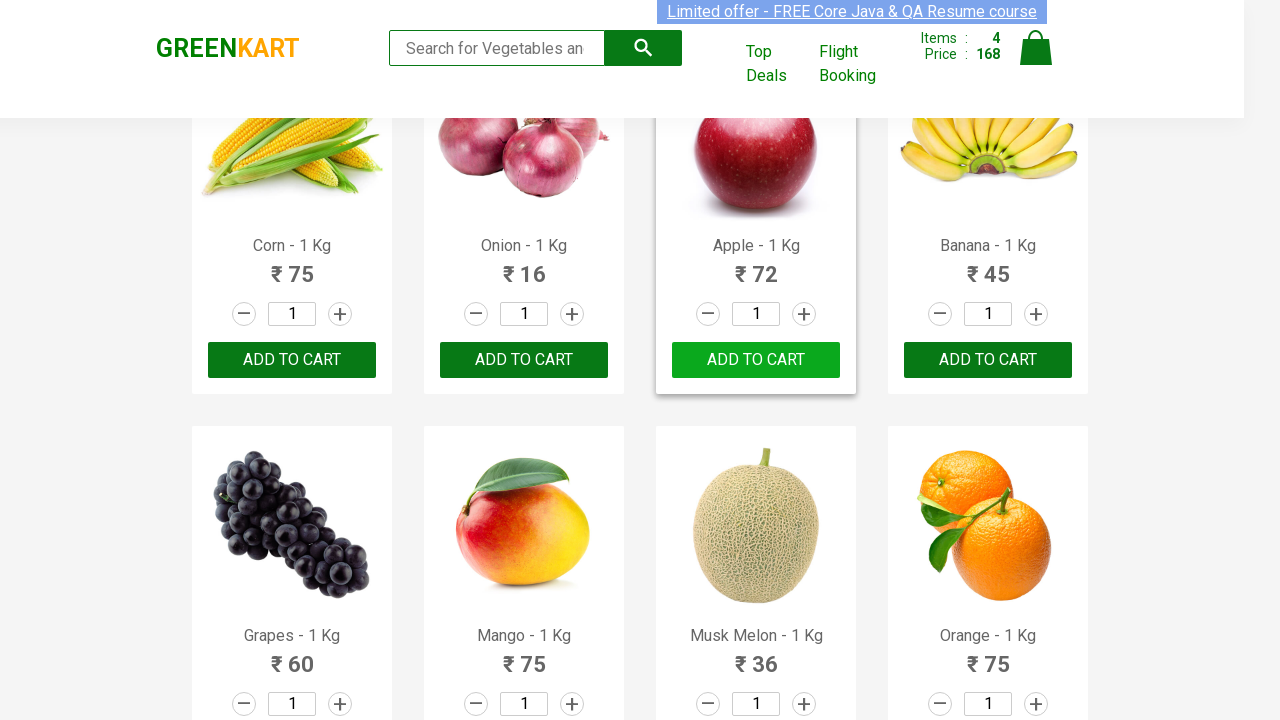

Retrieved product text content: 'Pomegranate - 1 Kg'
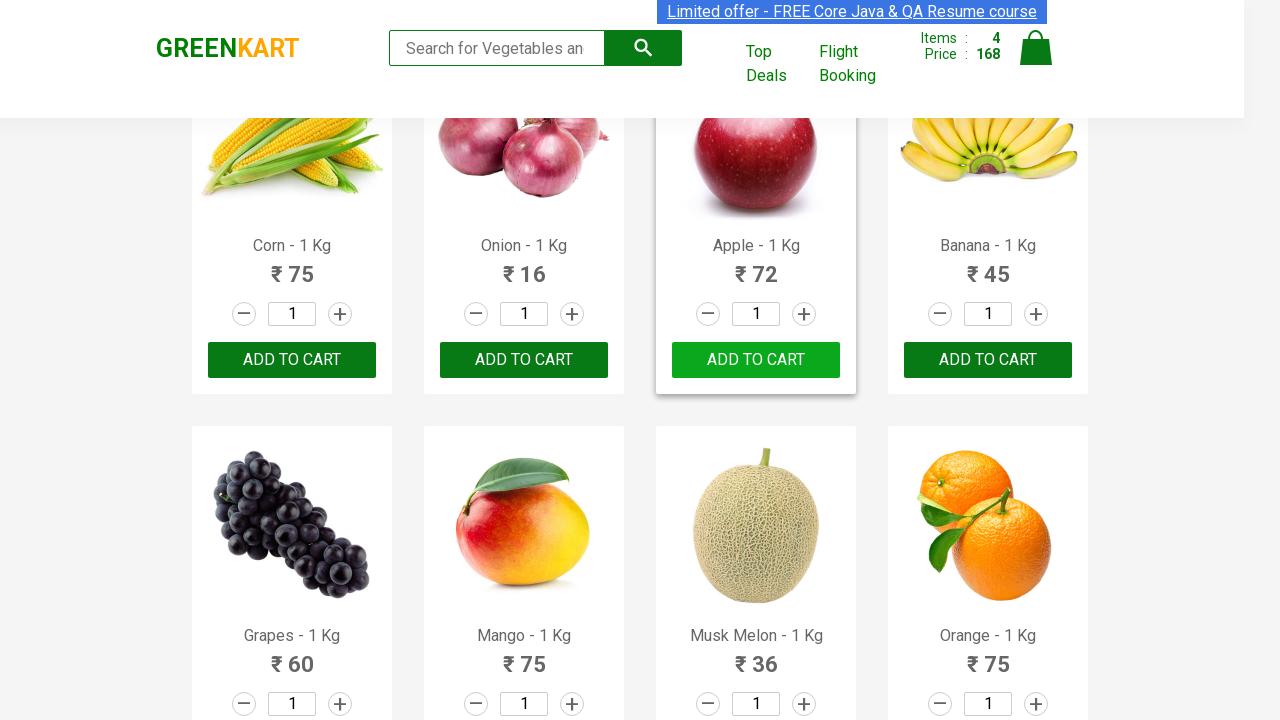

Extracted product name: 'Pomegranate'
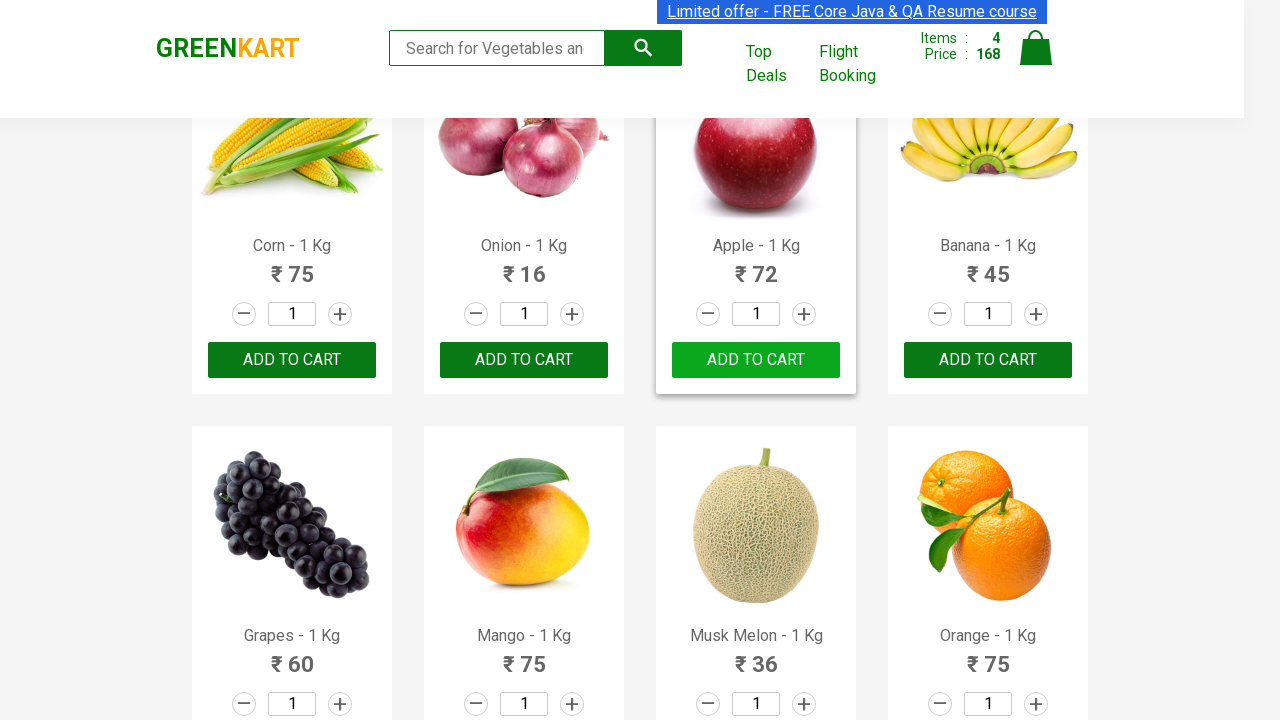

Retrieved product text content: 'Raspberry - 1/4 Kg'
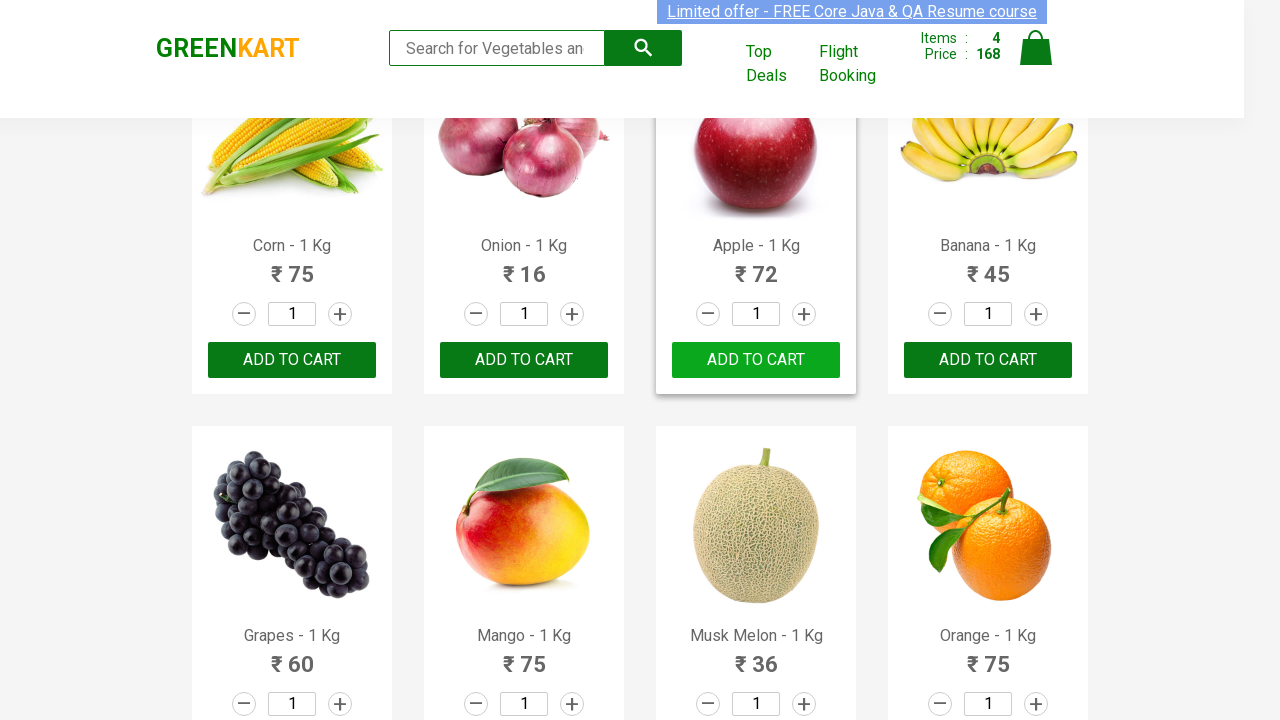

Extracted product name: 'Raspberry'
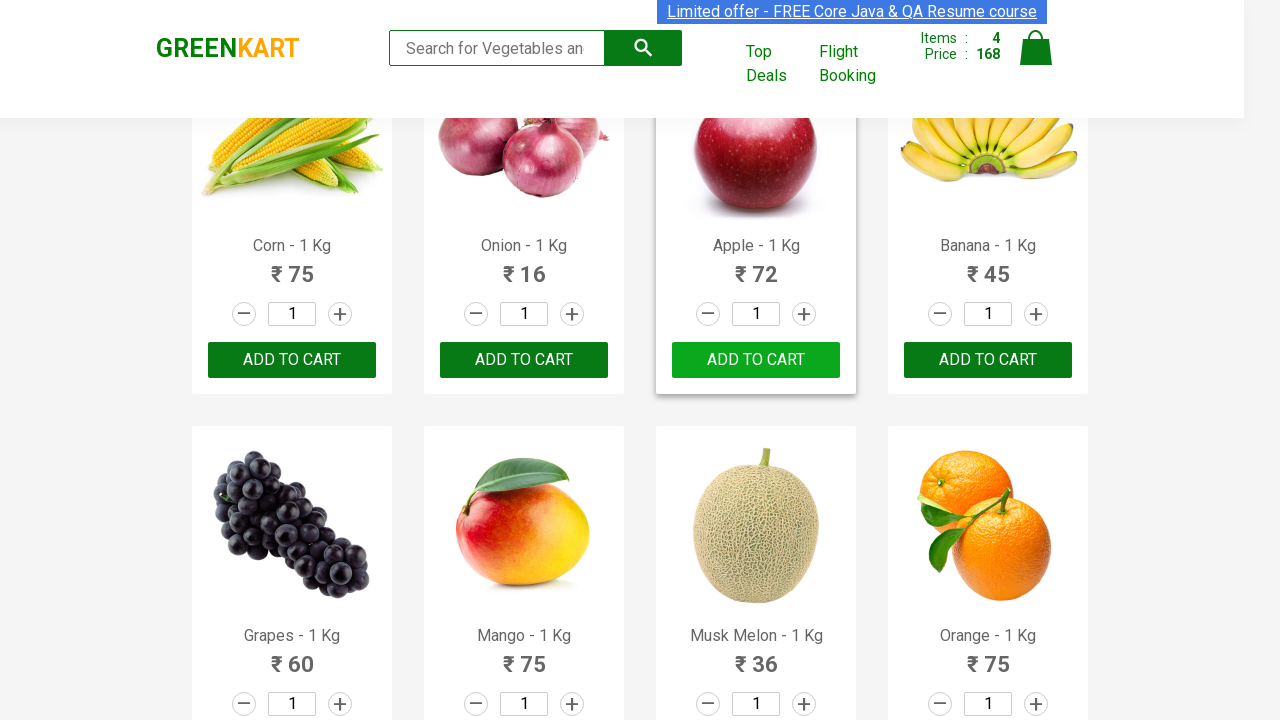

Retrieved product text content: 'Strawberry - 1/4 Kg'
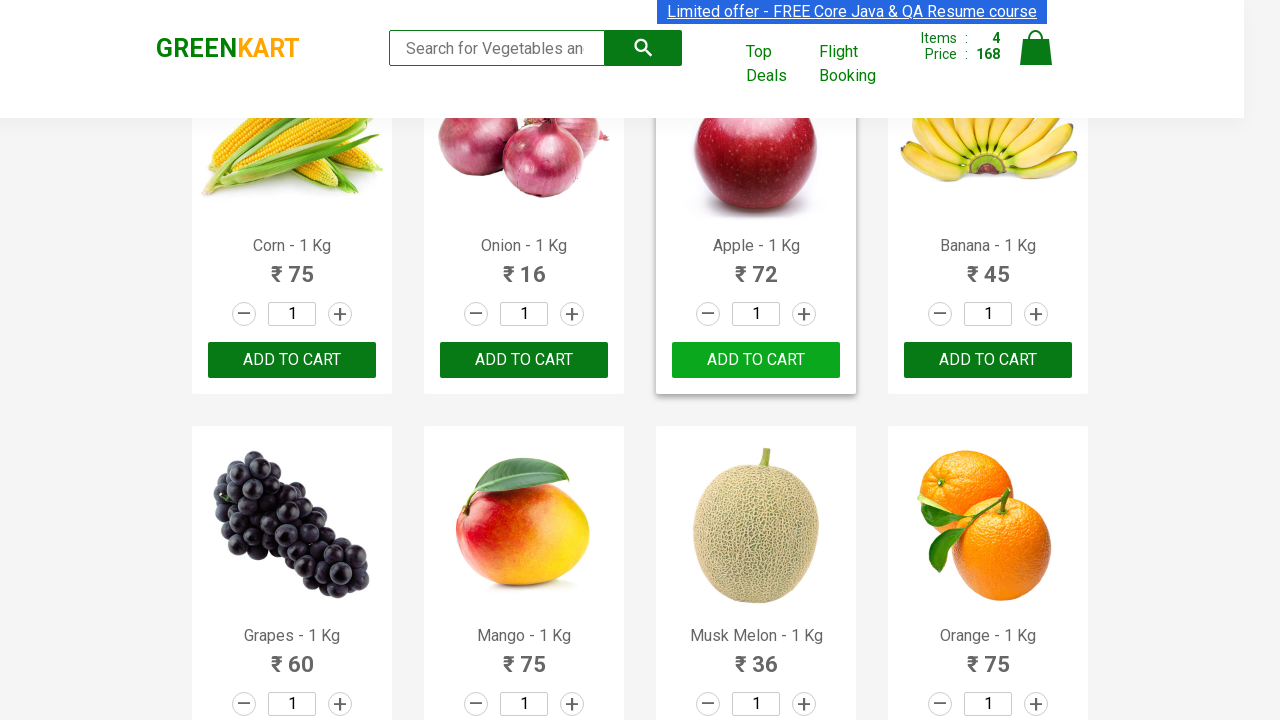

Extracted product name: 'Strawberry'
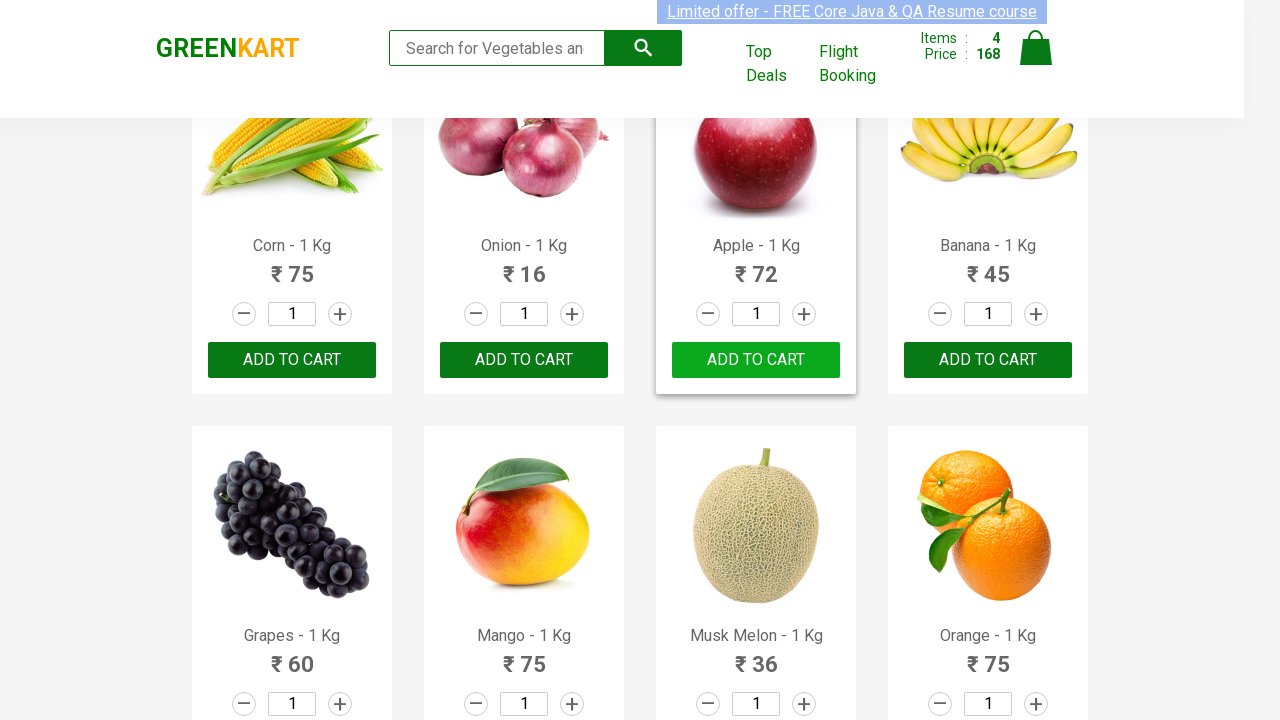

Retrieved product text content: 'Water Melon - 1 Kg'
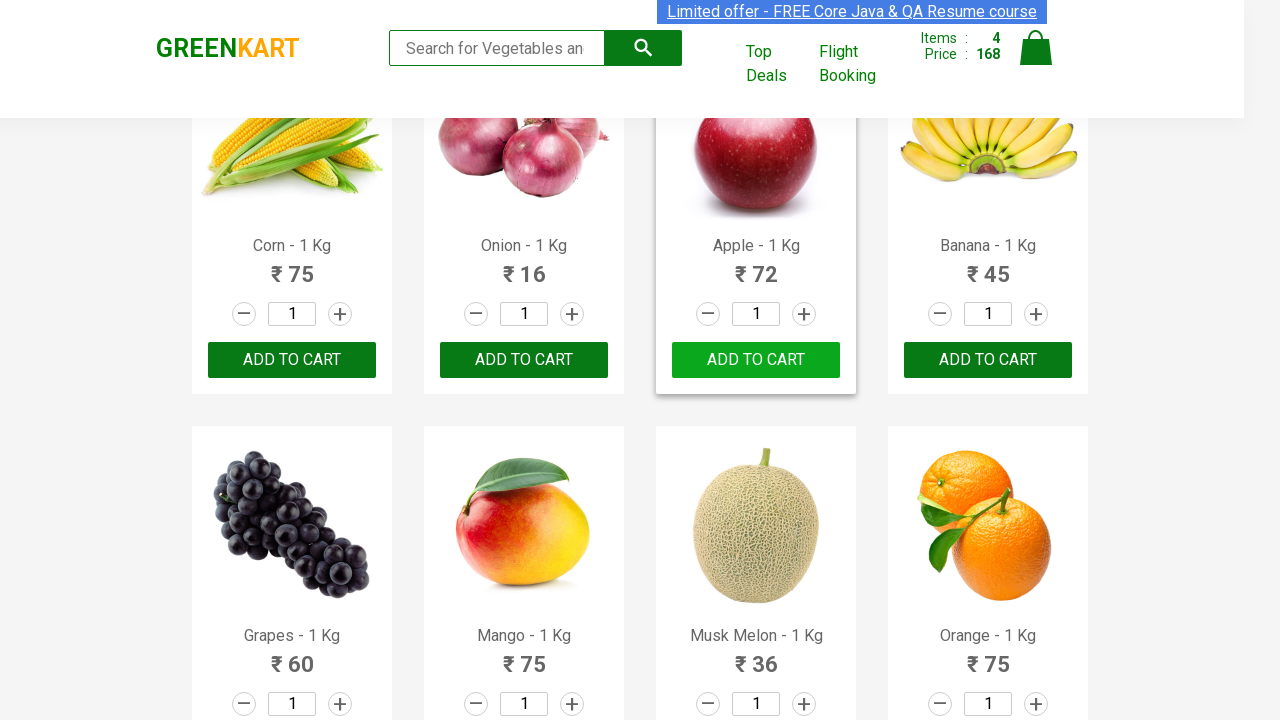

Extracted product name: 'Water Melon'
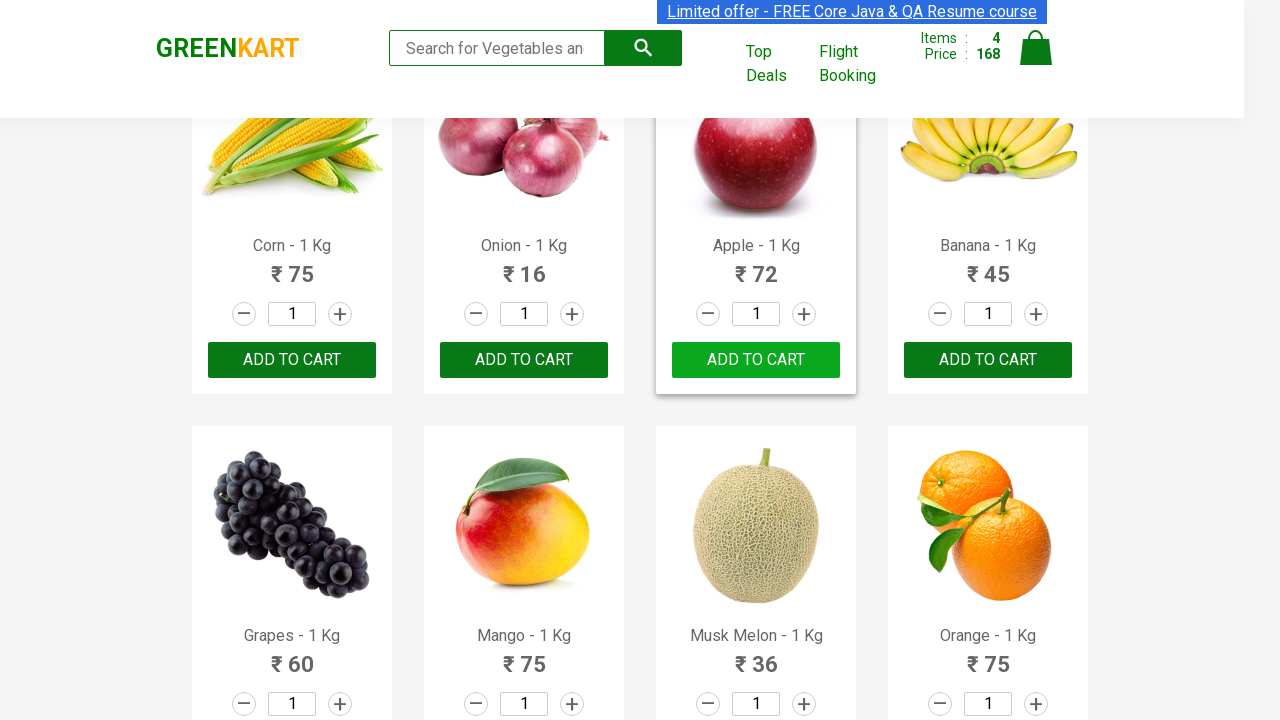

Retrieved product text content: 'Almonds - 1/4 Kg'
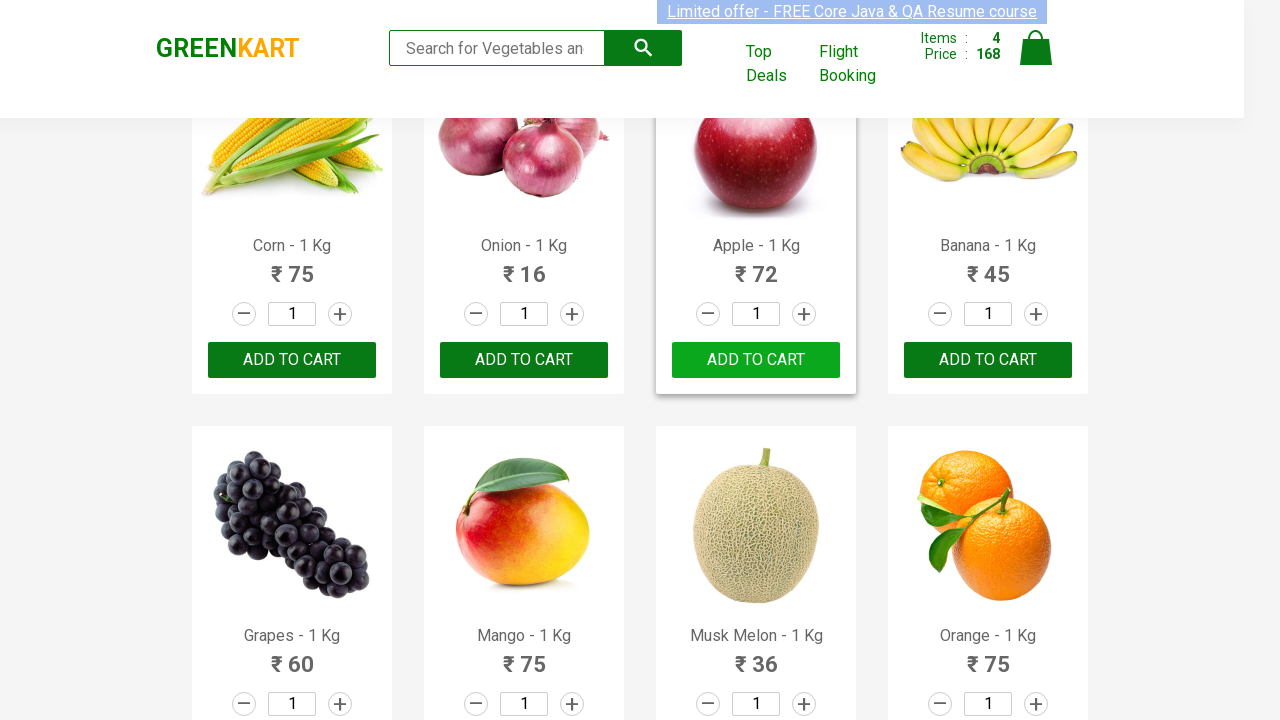

Extracted product name: 'Almonds'
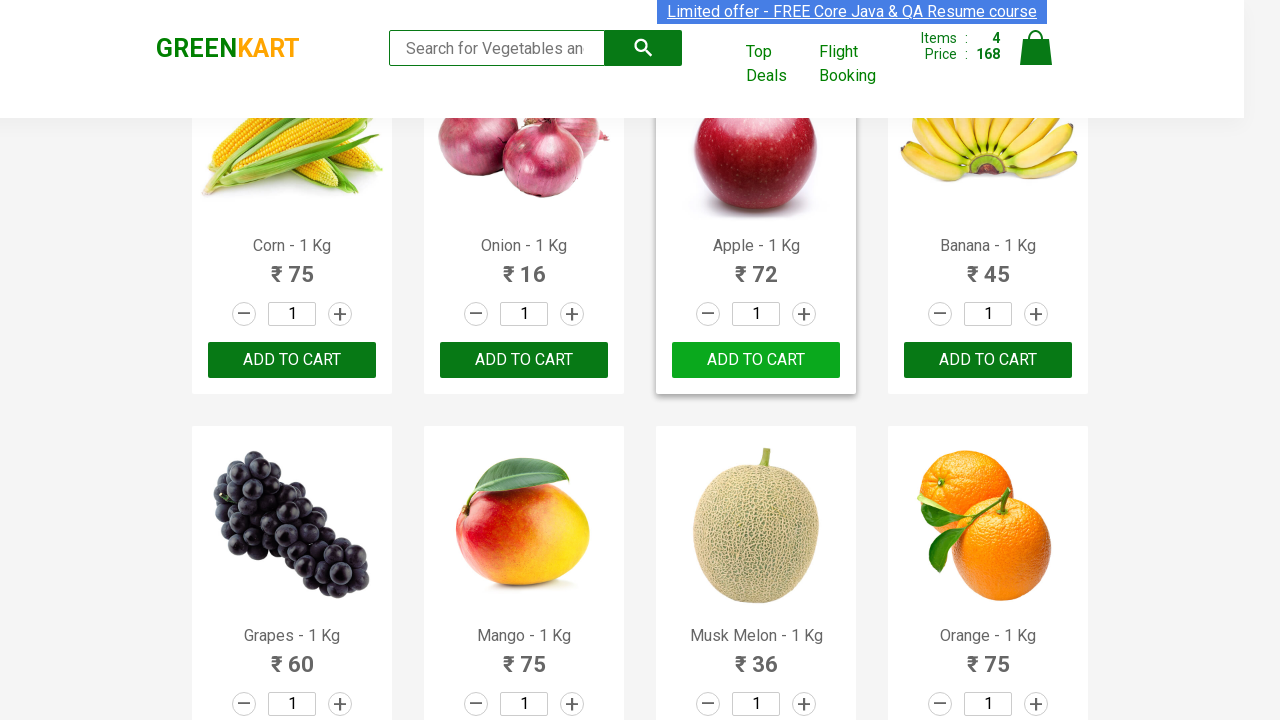

Retrieved product text content: 'Pista - 1/4 Kg'
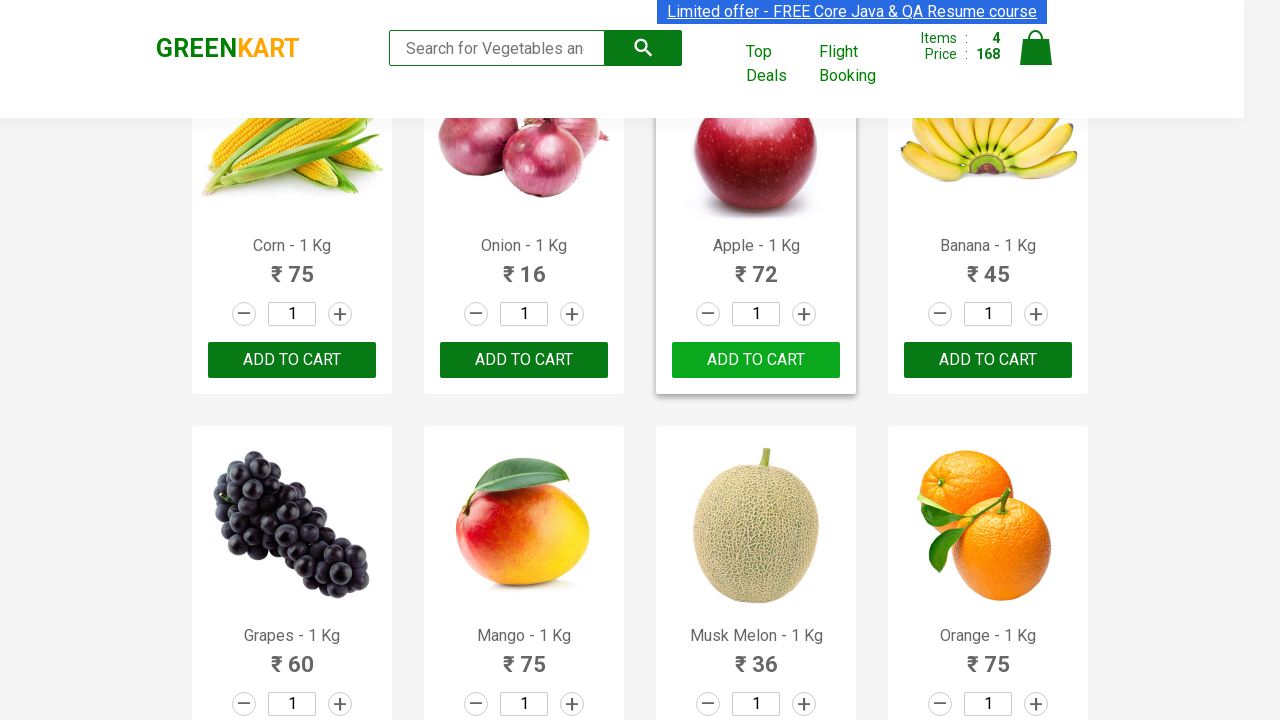

Extracted product name: 'Pista'
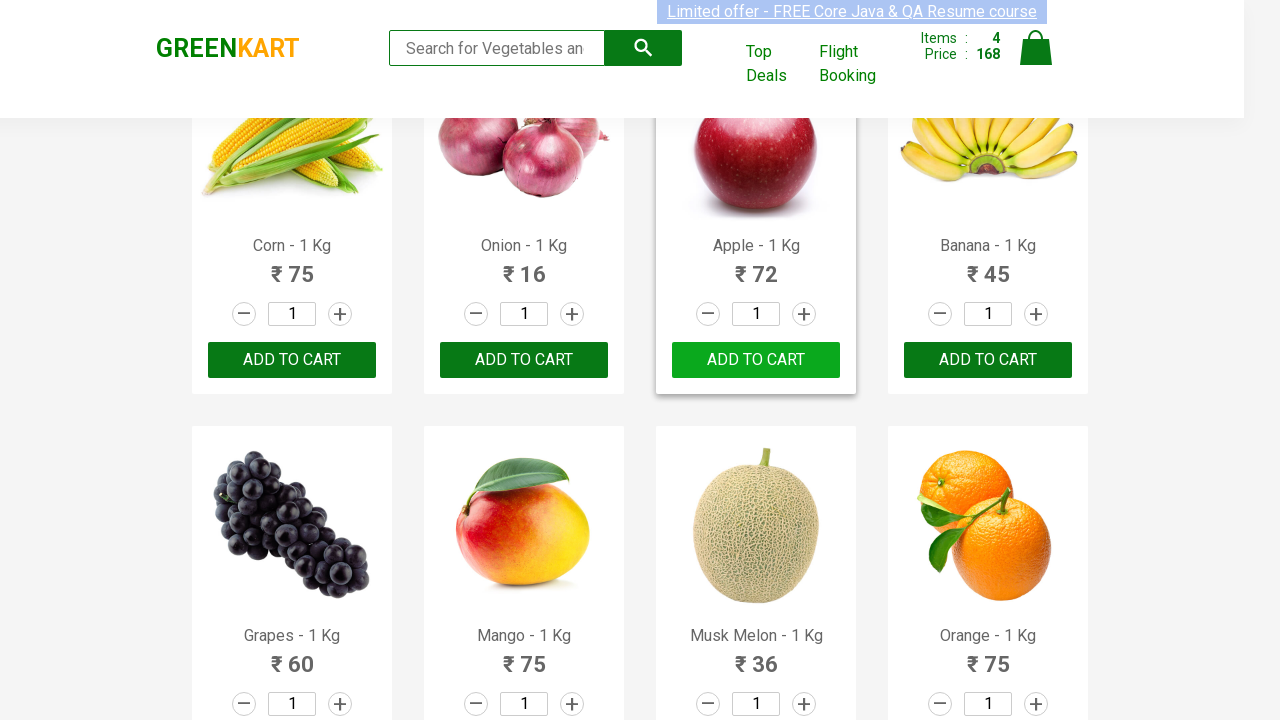

Retrieved product text content: 'Nuts Mixture - 1 Kg'
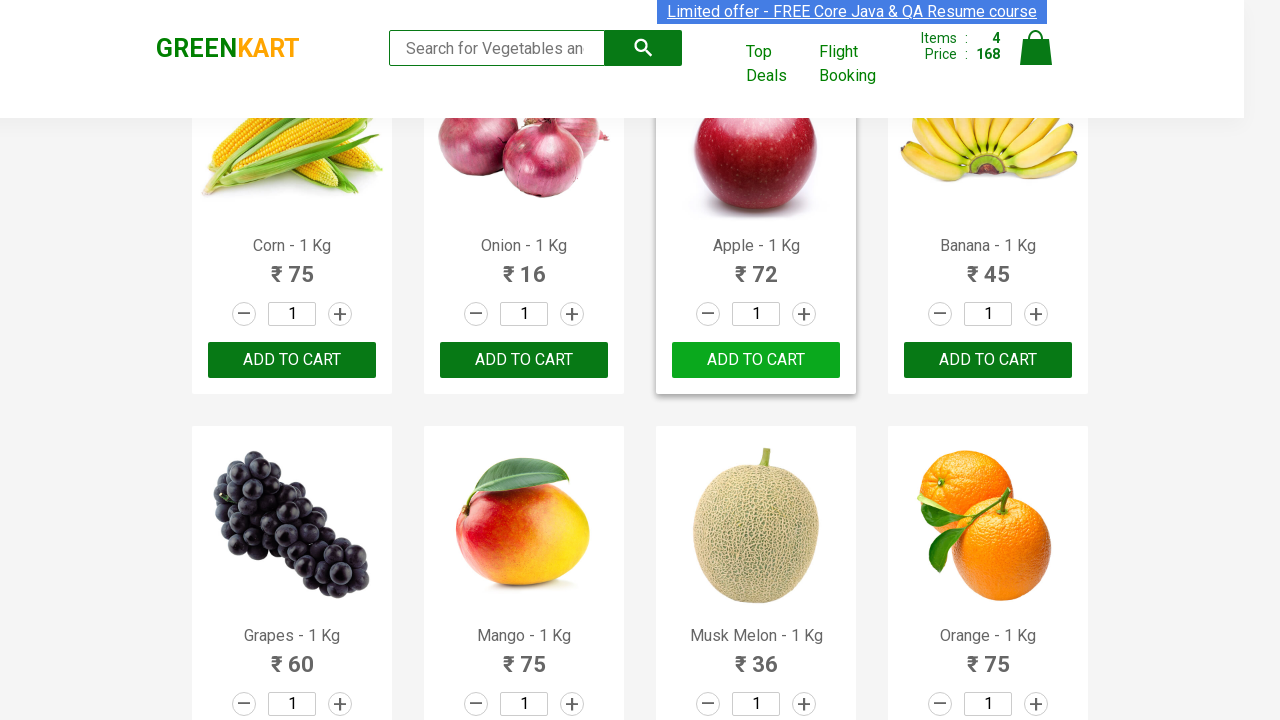

Extracted product name: 'Nuts Mixture'
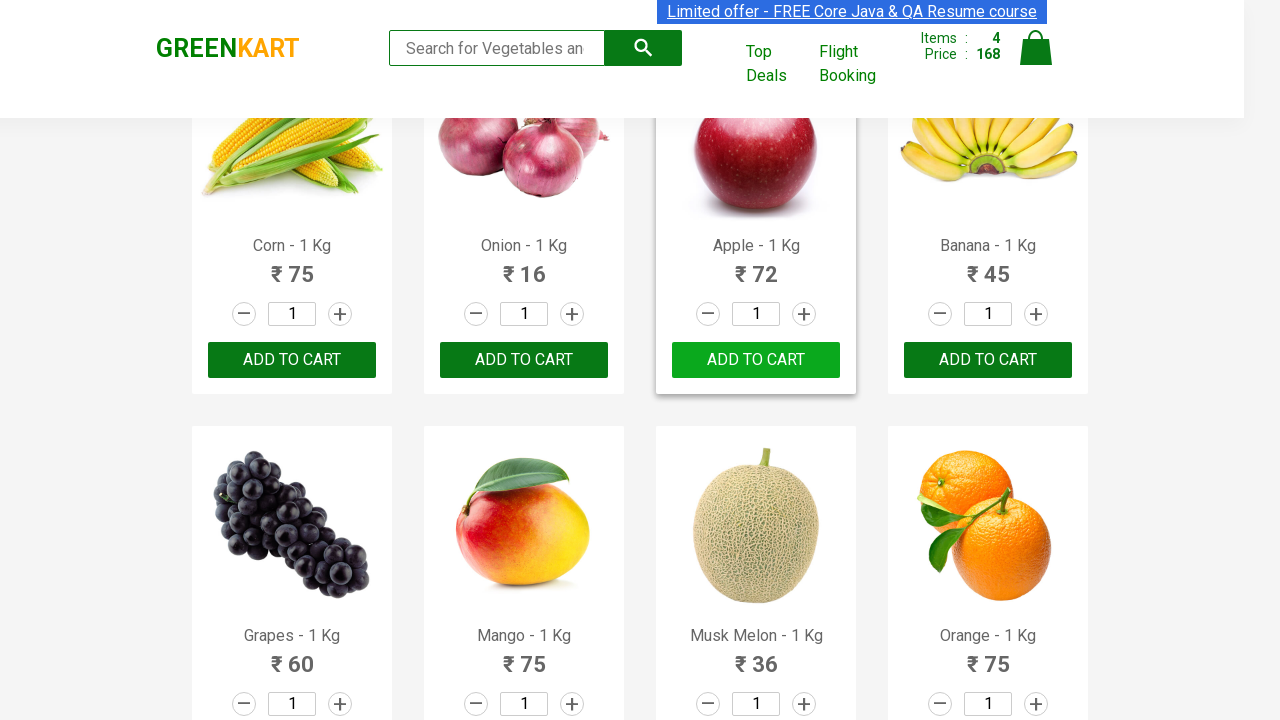

Retrieved product text content: 'Cashews - 1 Kg'
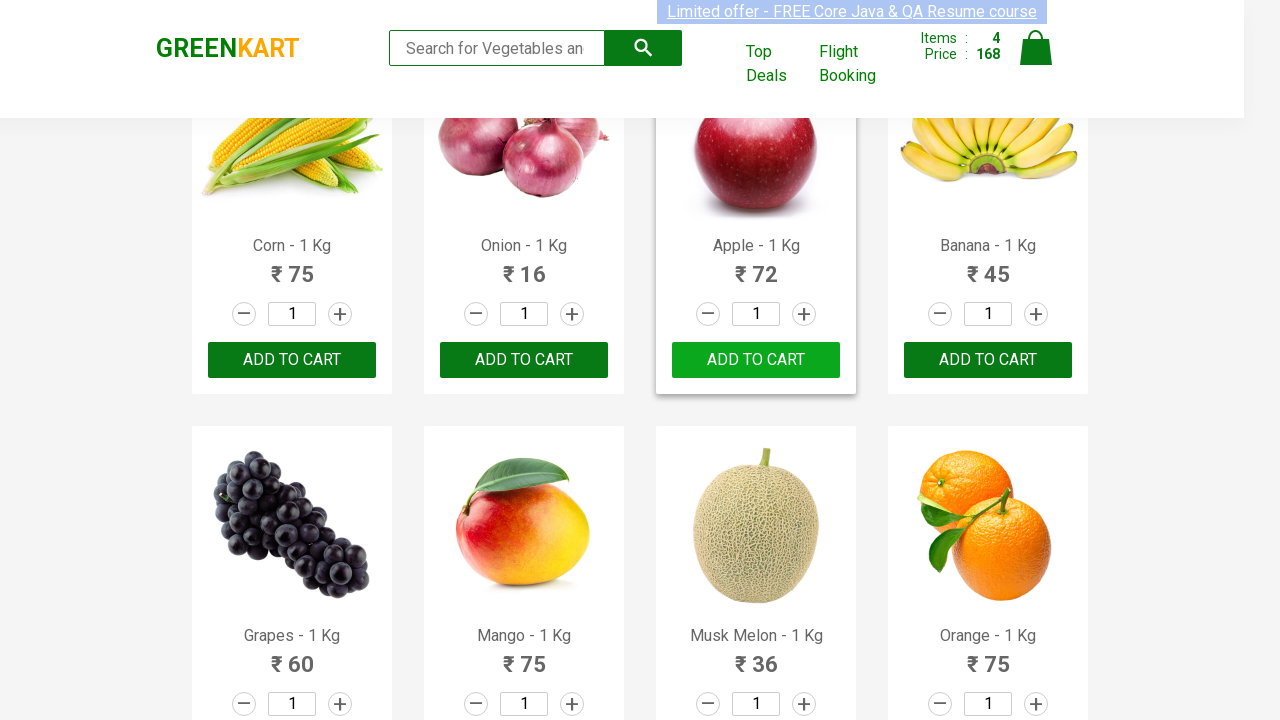

Extracted product name: 'Cashews'
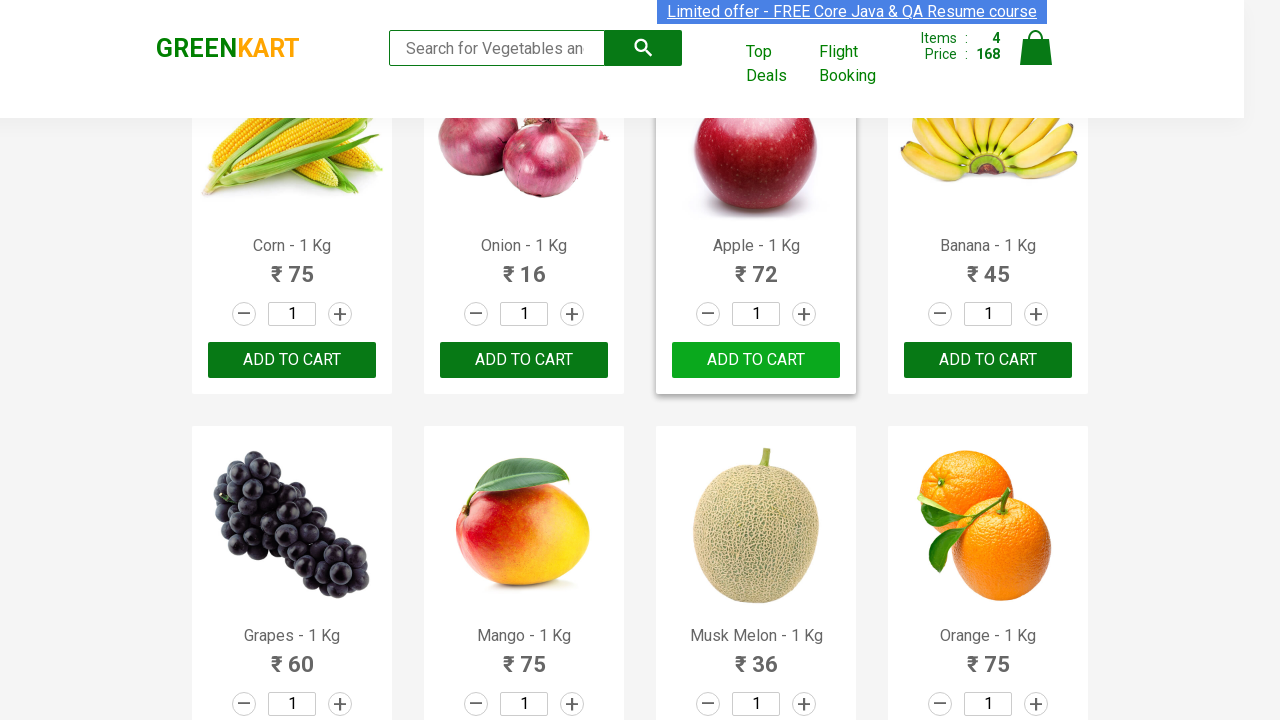

Retrieved product text content: 'Walnuts - 1/4 Kg'
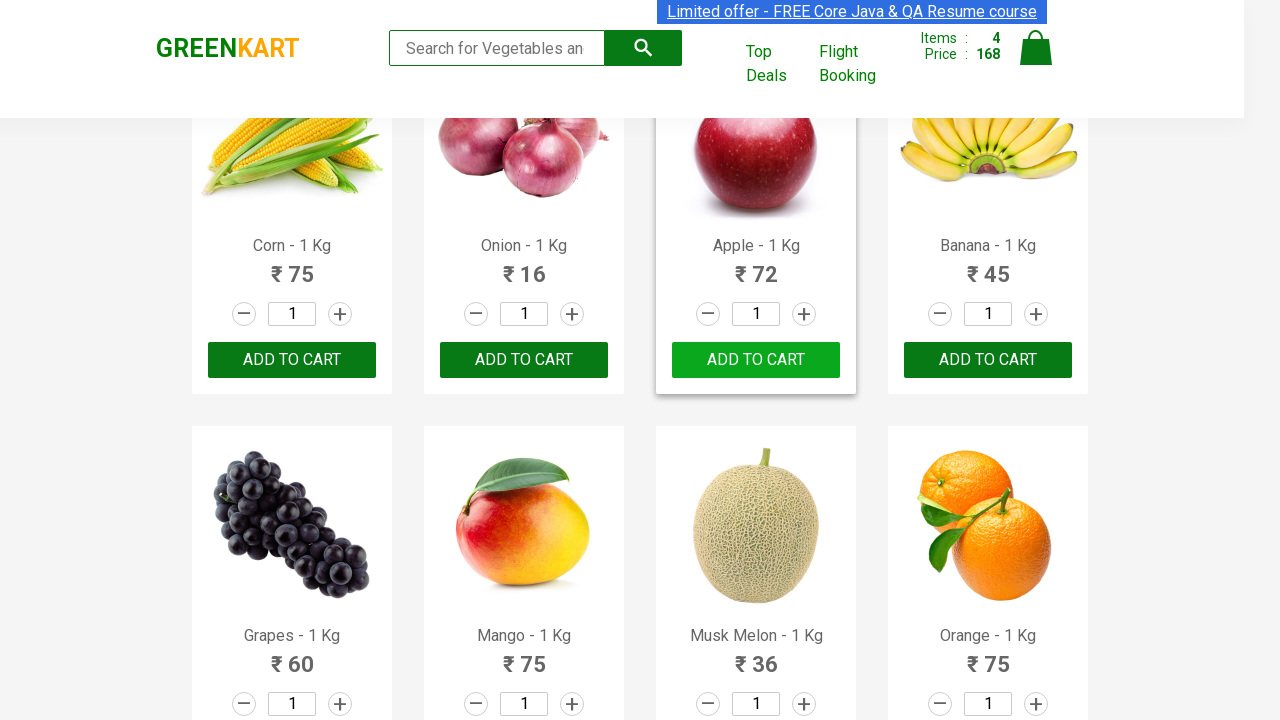

Extracted product name: 'Walnuts'
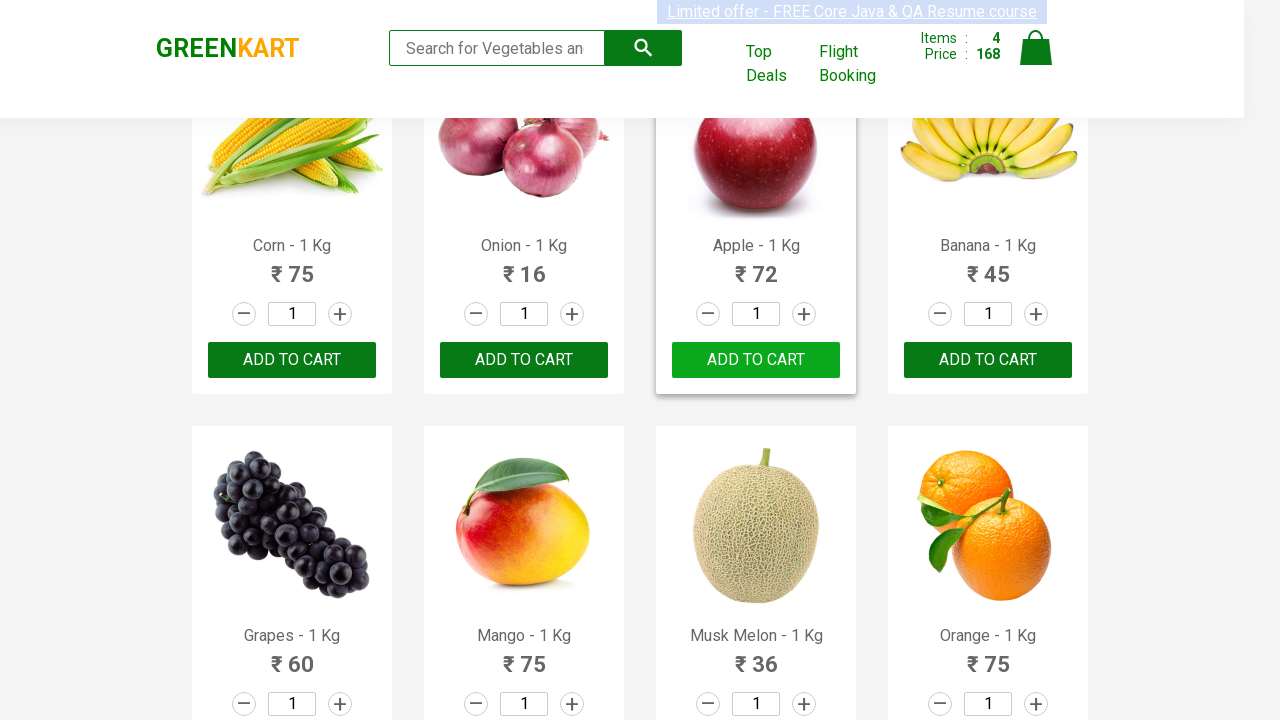

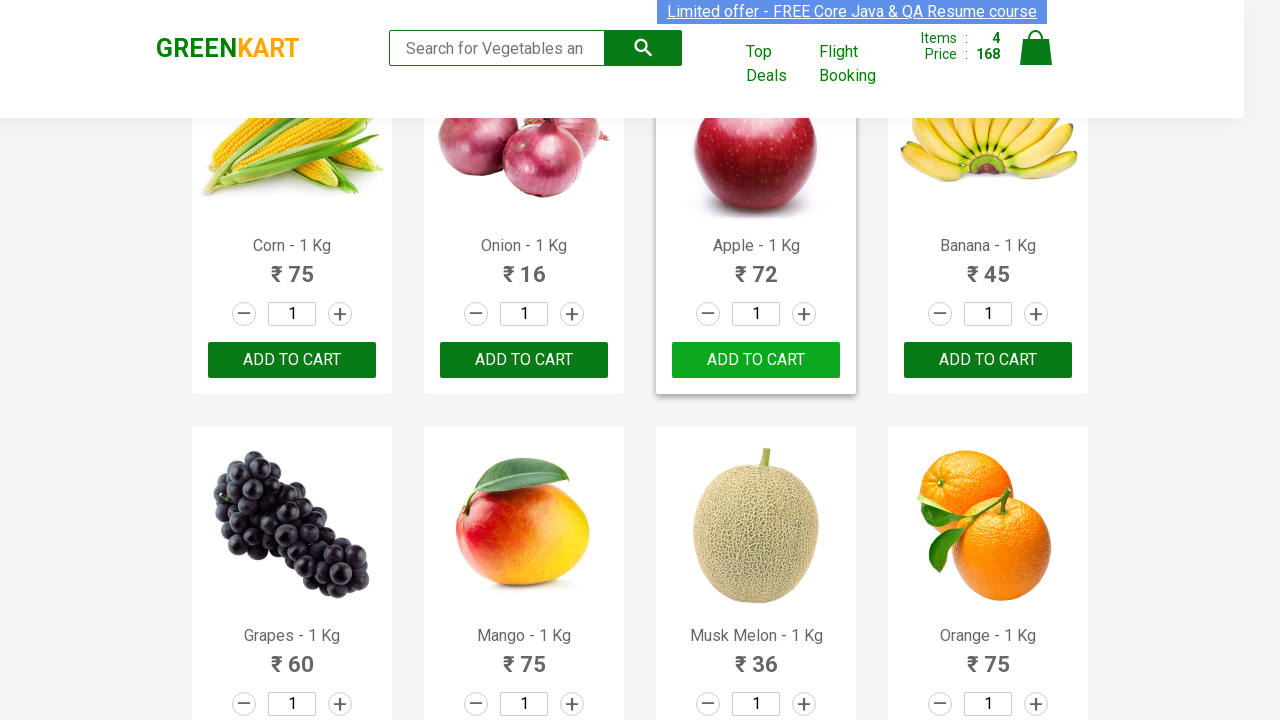